Tests jQuery UI datepicker functionality by opening the date picker, navigating to a specific month/year (September 2026), and selecting a specific date (15th).

Starting URL: https://jqueryui.com/datepicker/

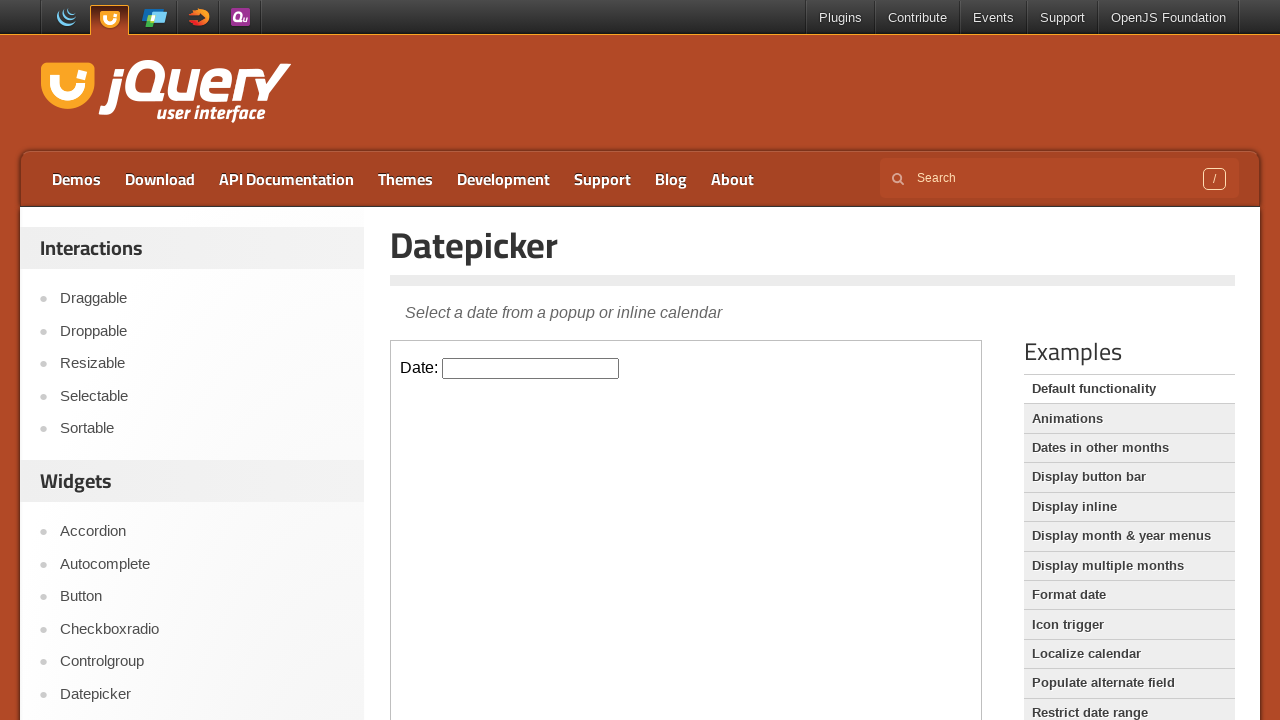

Located demo iframe
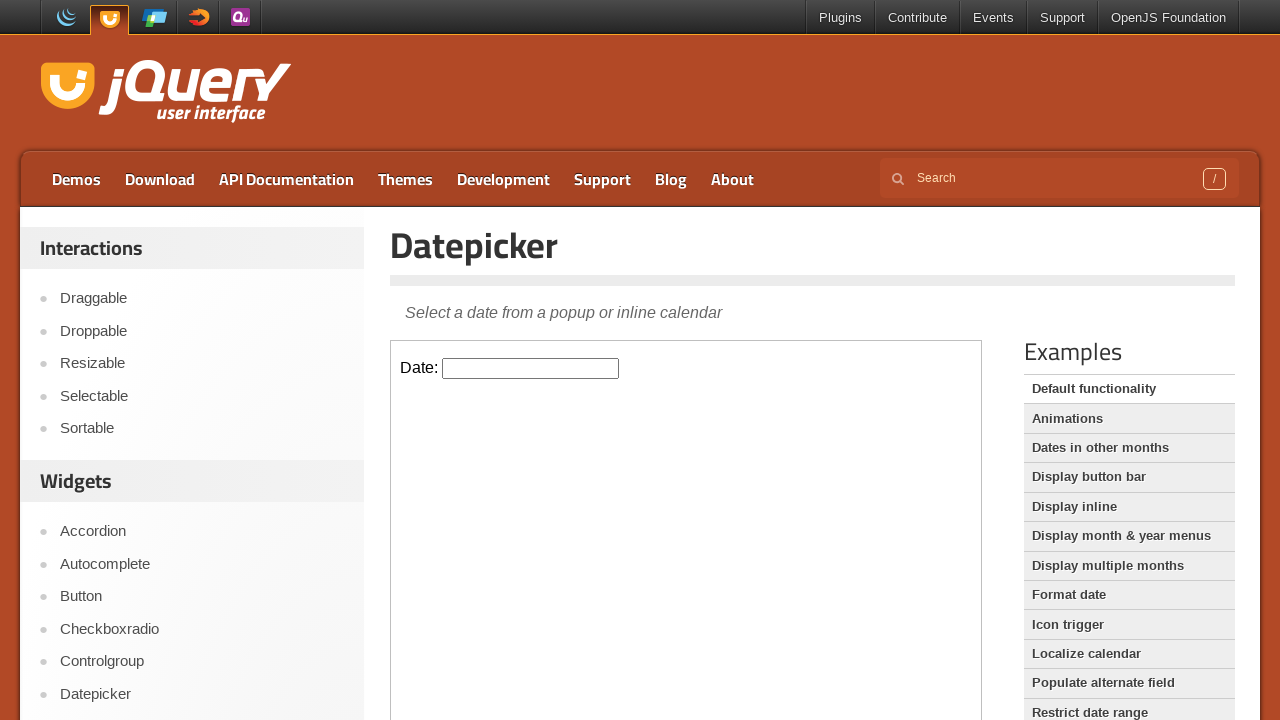

Clicked datepicker input to open calendar at (531, 368) on iframe.demo-frame >> internal:control=enter-frame >> #datepicker
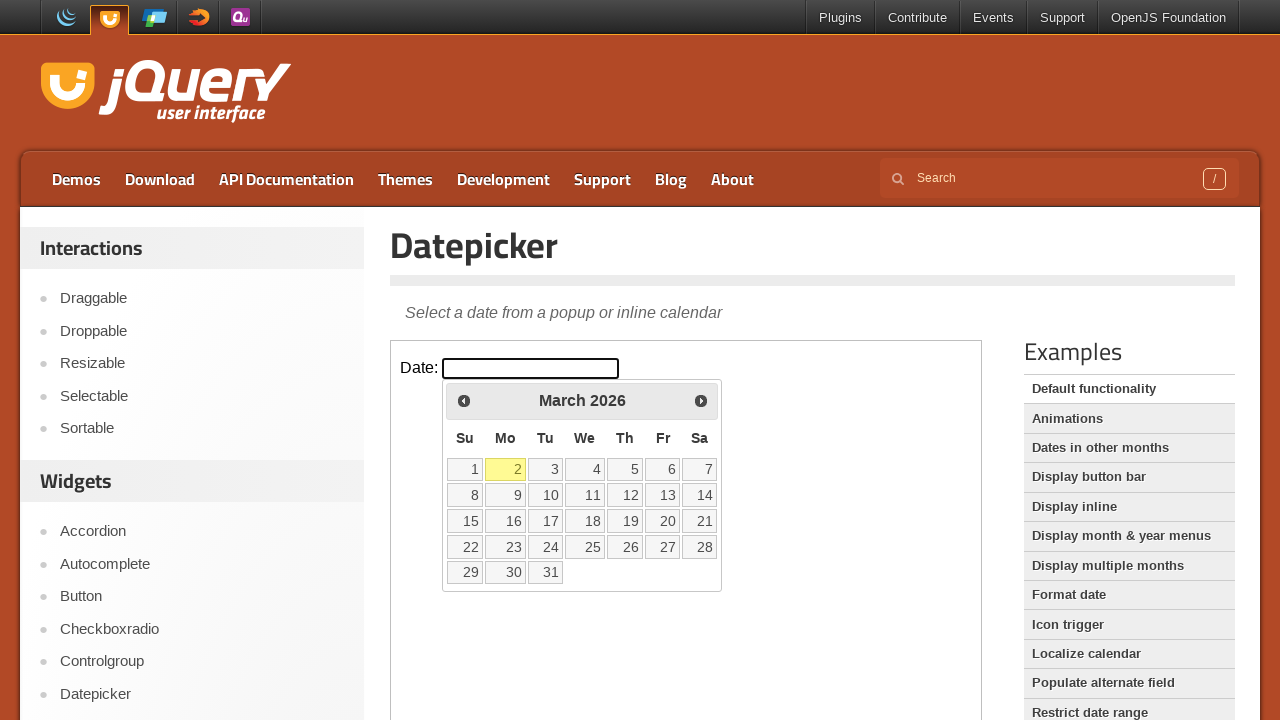

Retrieved current month: March
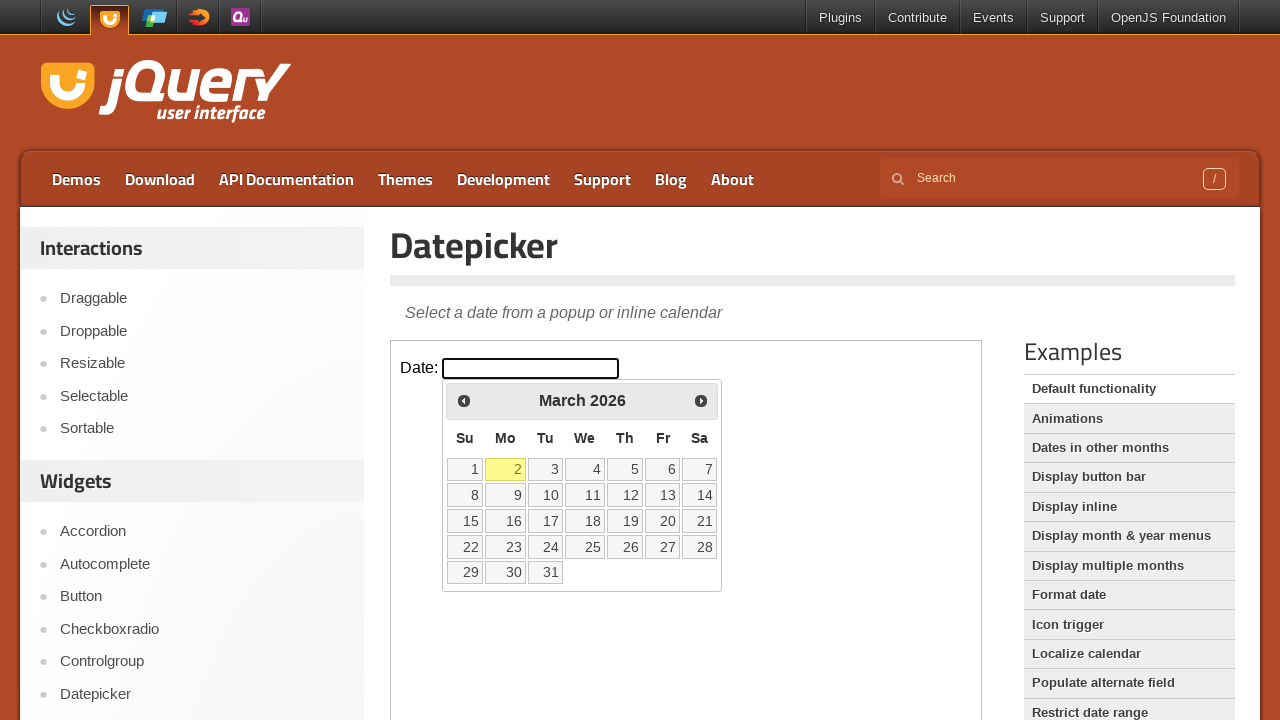

Retrieved current year: 2026
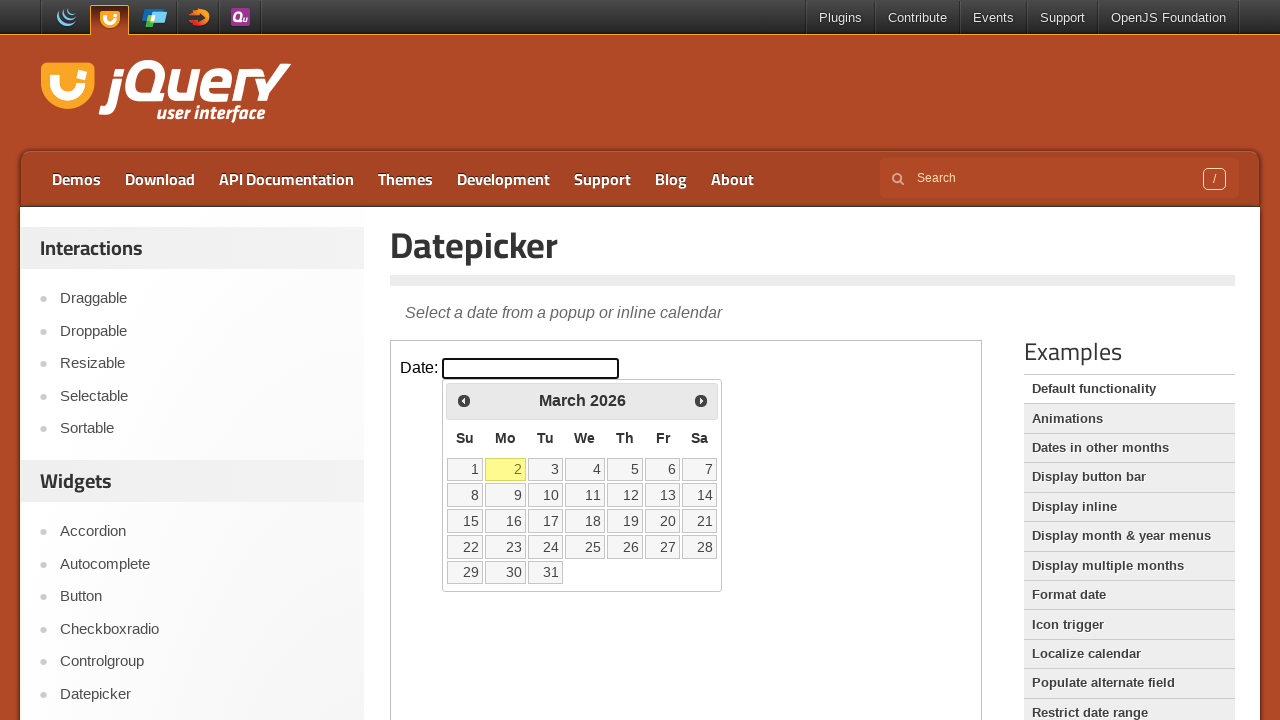

Clicked Next button to advance to next month at (701, 400) on iframe.demo-frame >> internal:control=enter-frame >> span:text('Next')
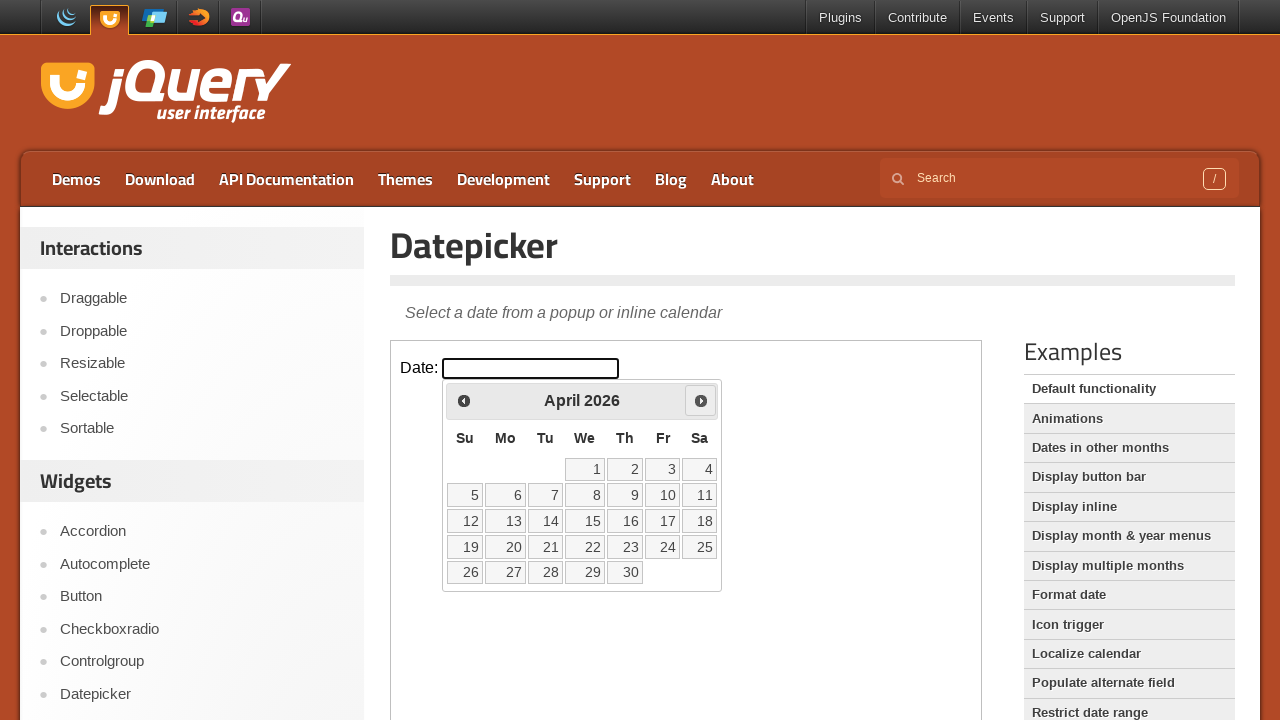

Waited 300ms for calendar to update
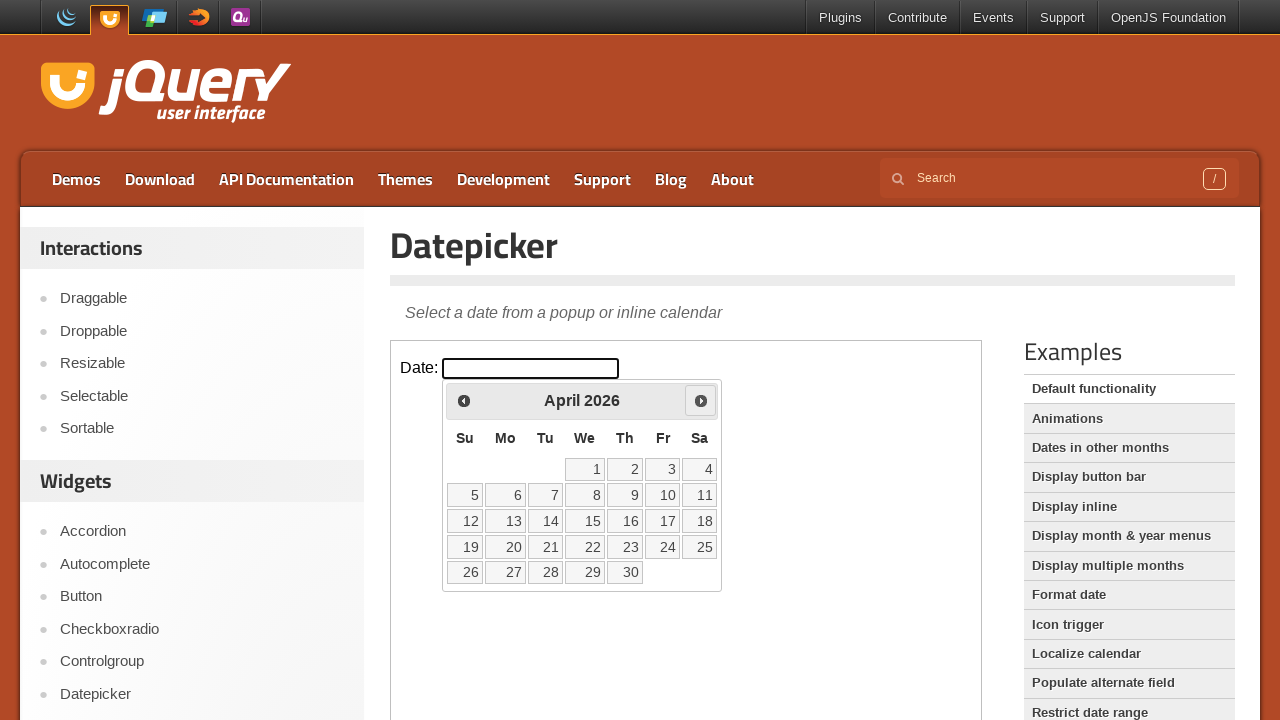

Retrieved current month: April
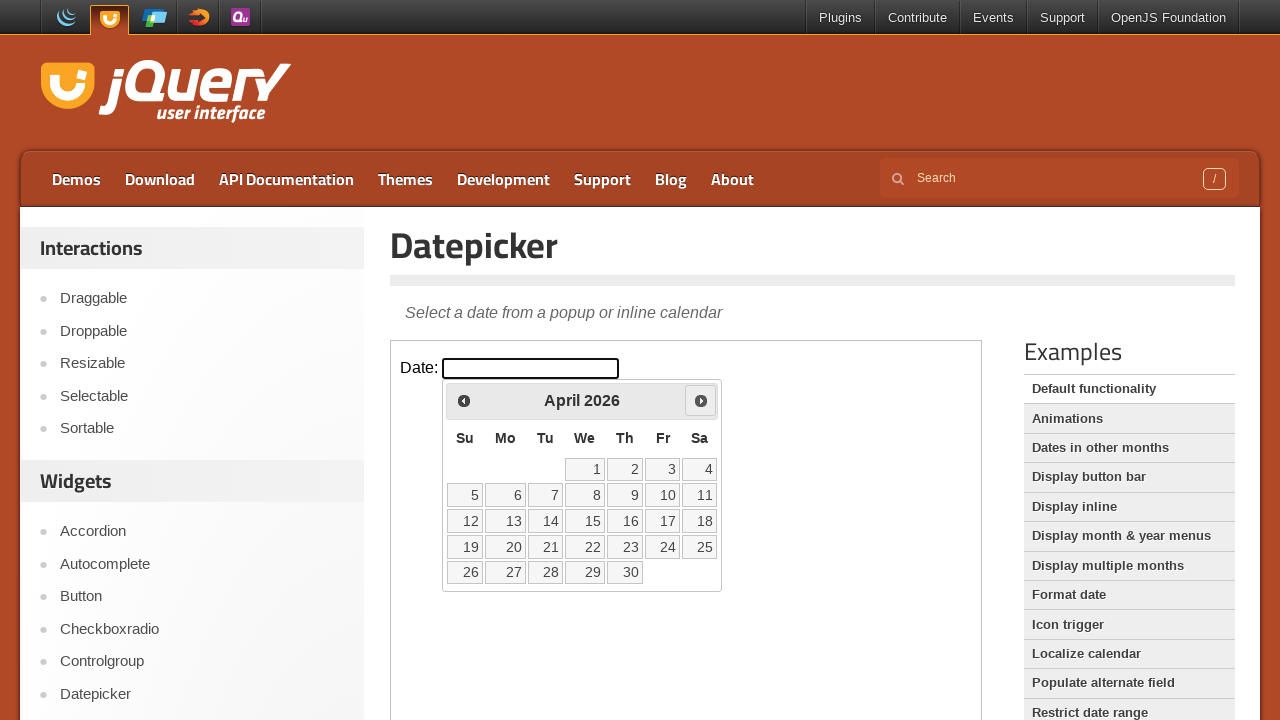

Retrieved current year: 2026
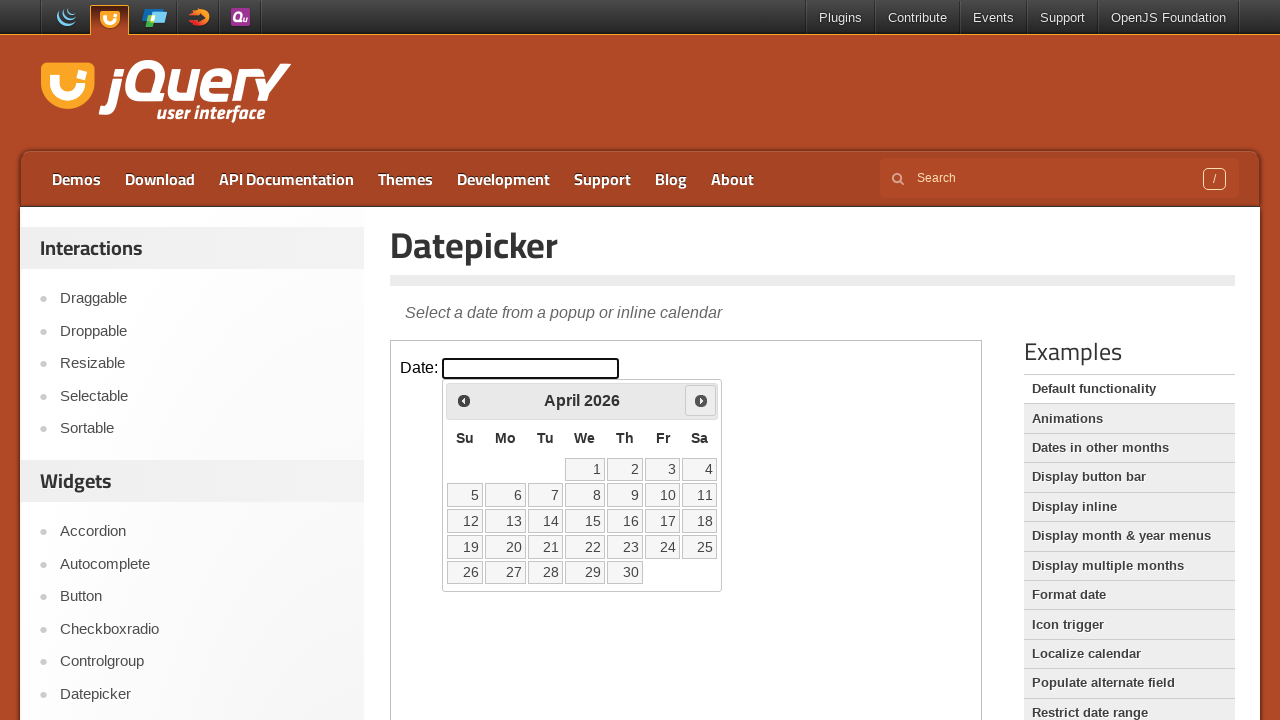

Clicked Next button to advance to next month at (701, 400) on iframe.demo-frame >> internal:control=enter-frame >> span:text('Next')
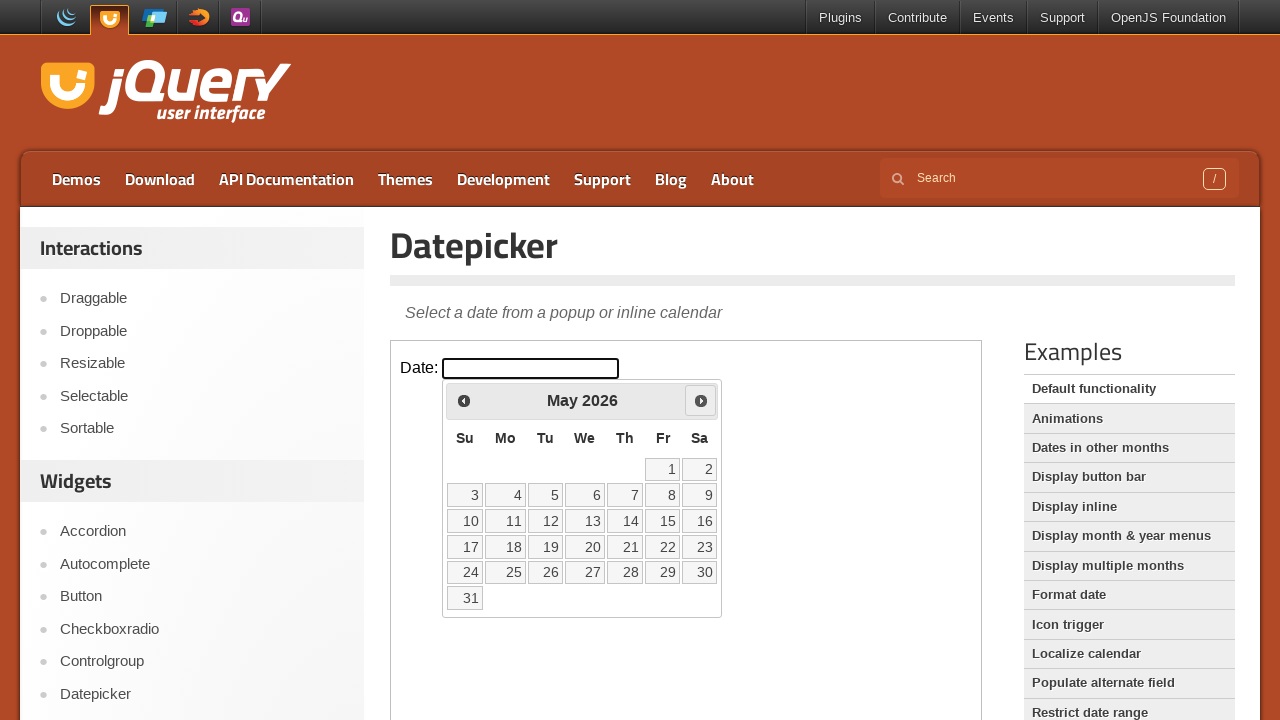

Waited 300ms for calendar to update
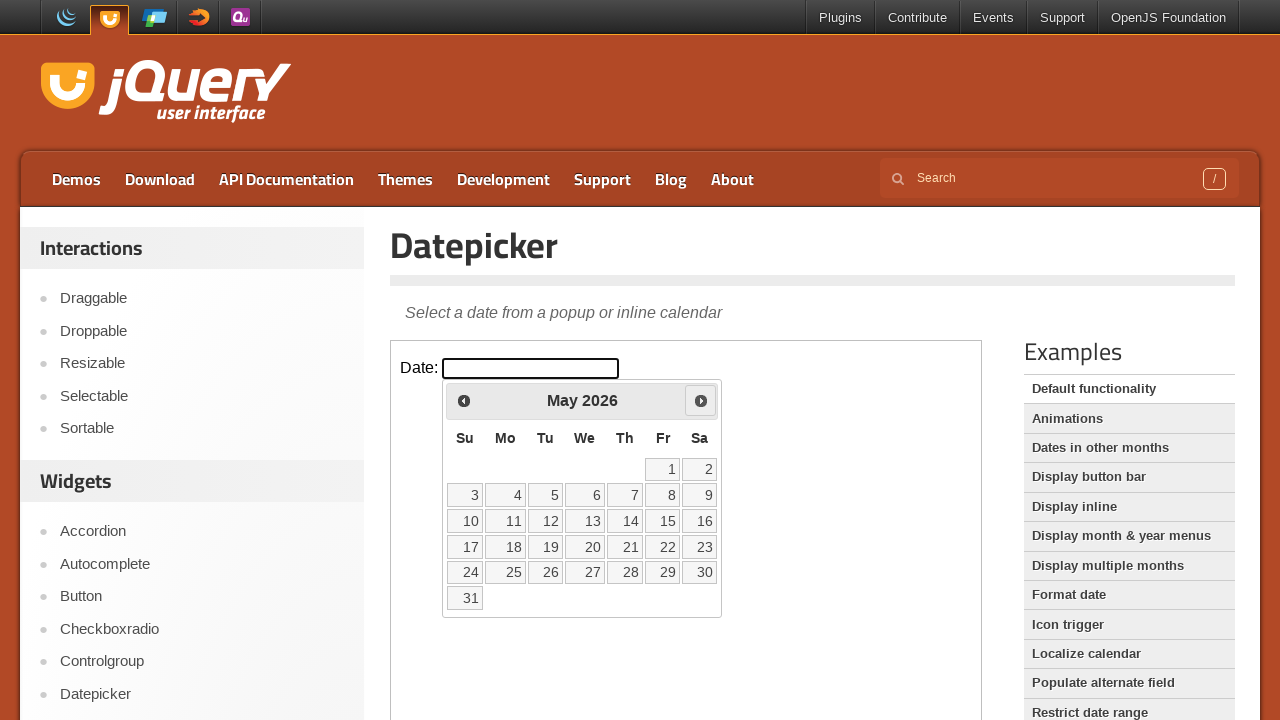

Retrieved current month: May
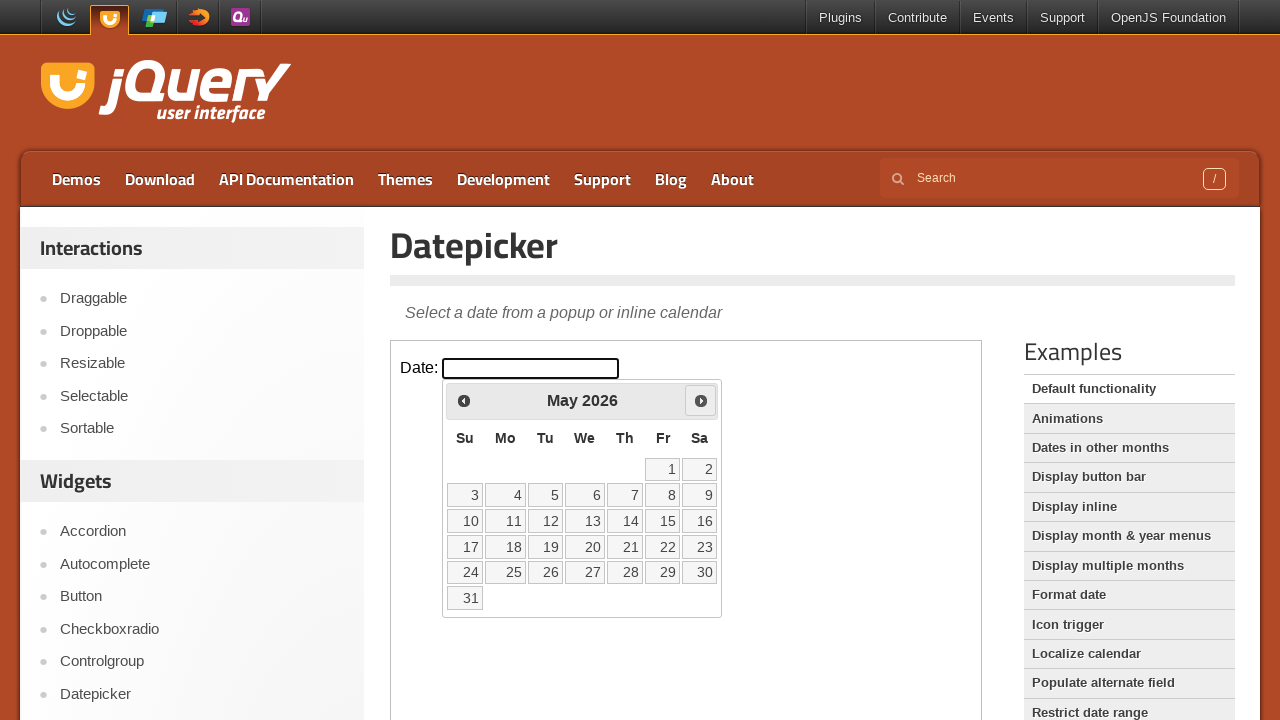

Retrieved current year: 2026
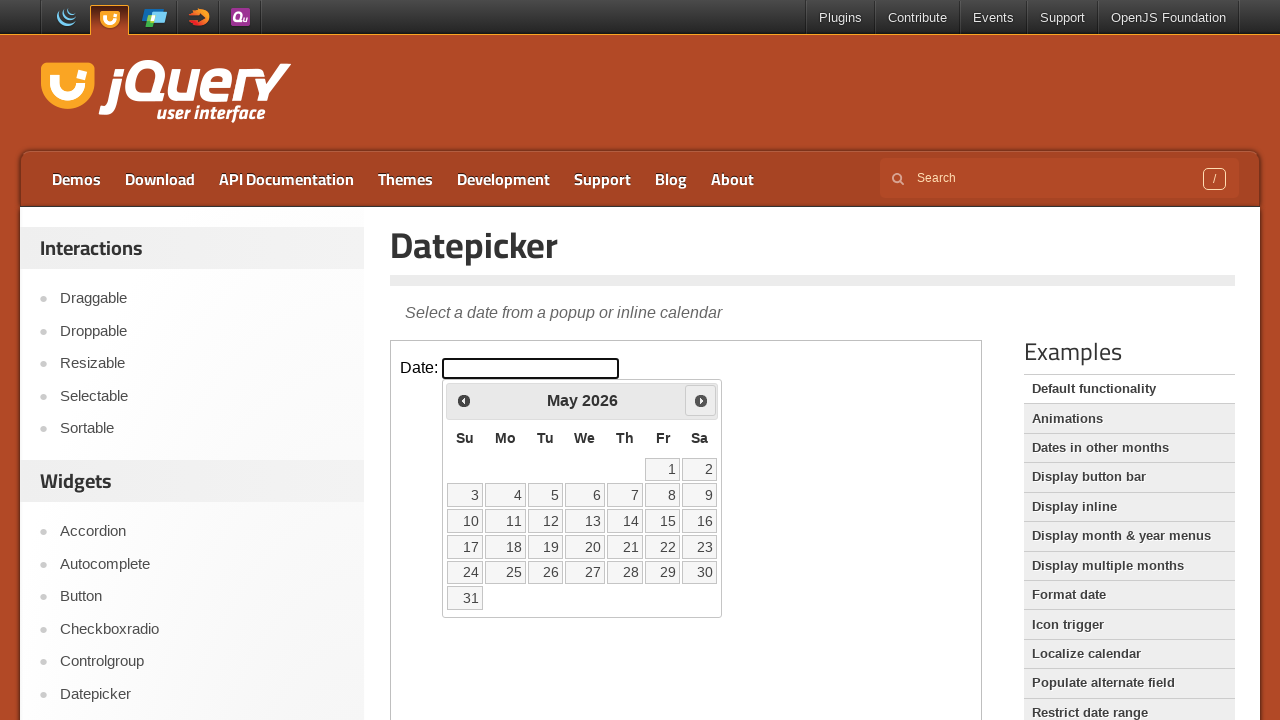

Clicked Next button to advance to next month at (701, 400) on iframe.demo-frame >> internal:control=enter-frame >> span:text('Next')
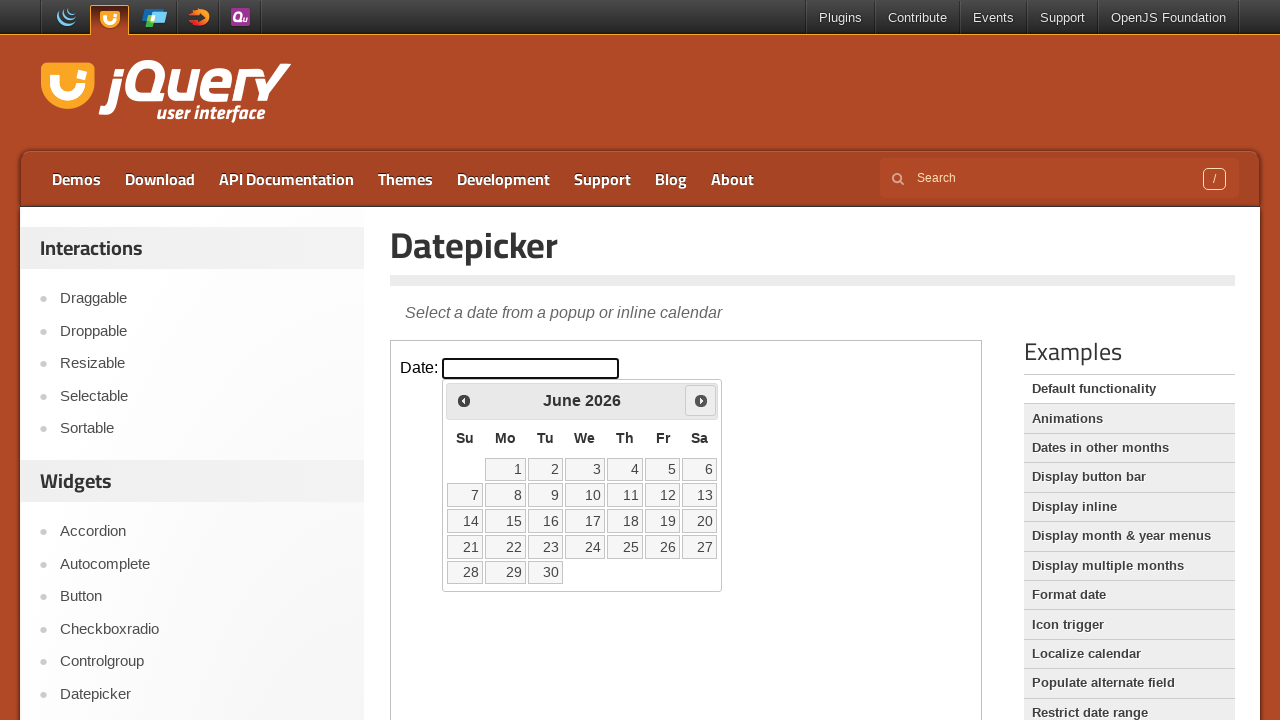

Waited 300ms for calendar to update
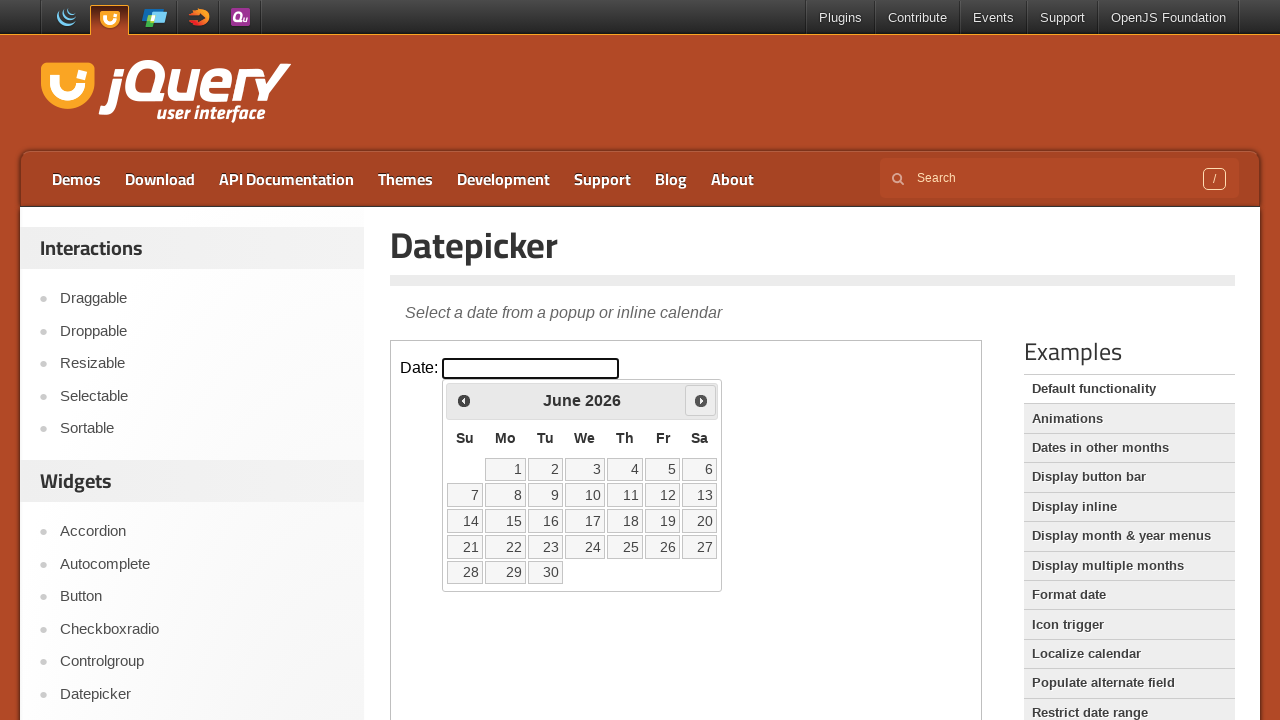

Retrieved current month: June
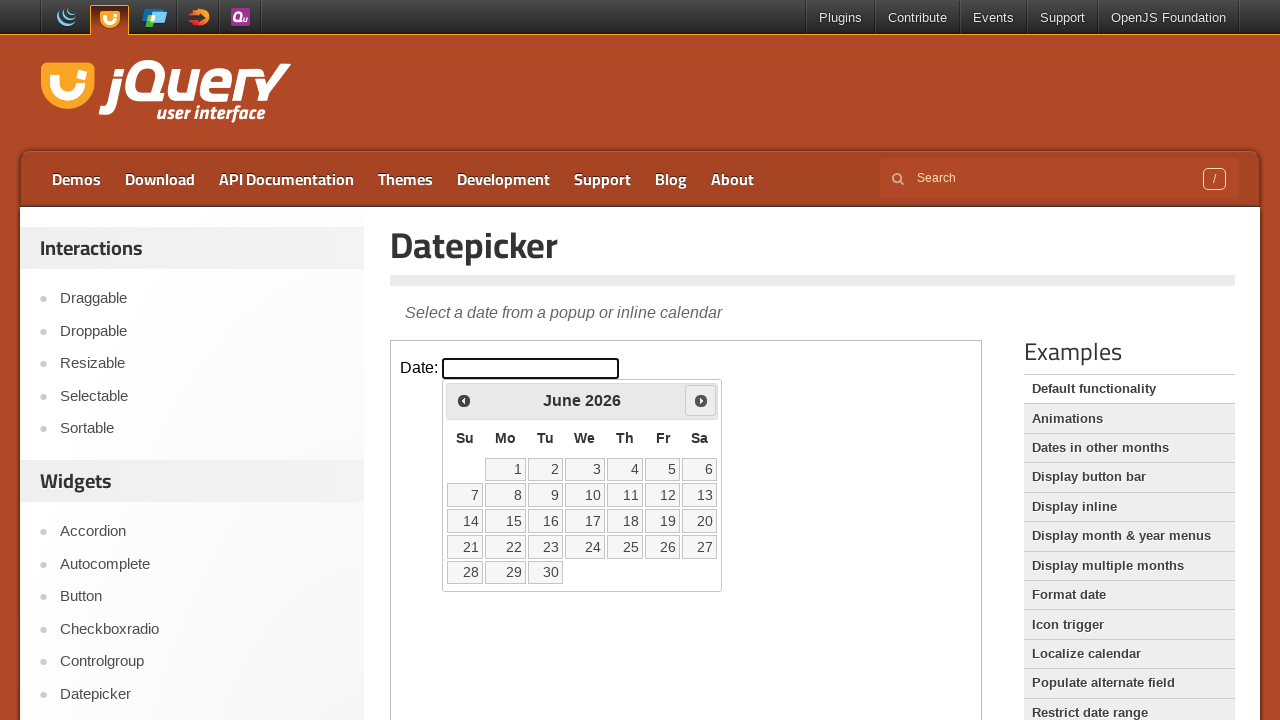

Retrieved current year: 2026
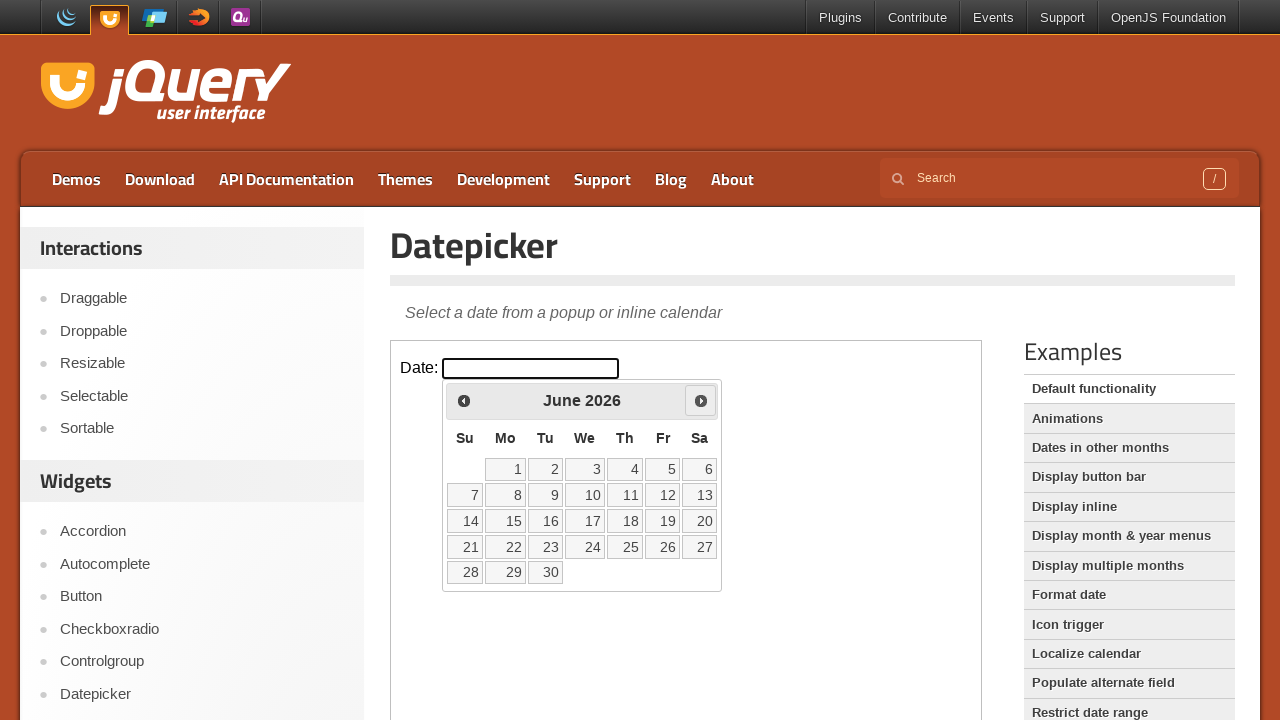

Clicked Next button to advance to next month at (701, 400) on iframe.demo-frame >> internal:control=enter-frame >> span:text('Next')
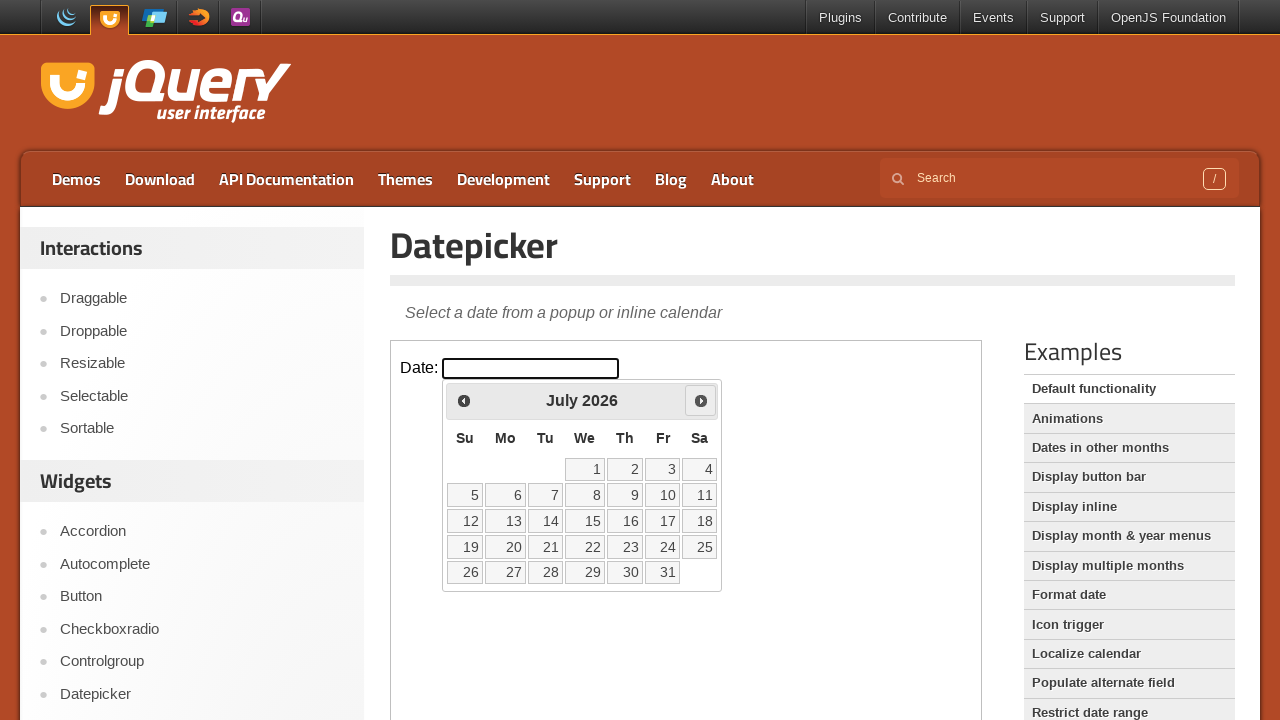

Waited 300ms for calendar to update
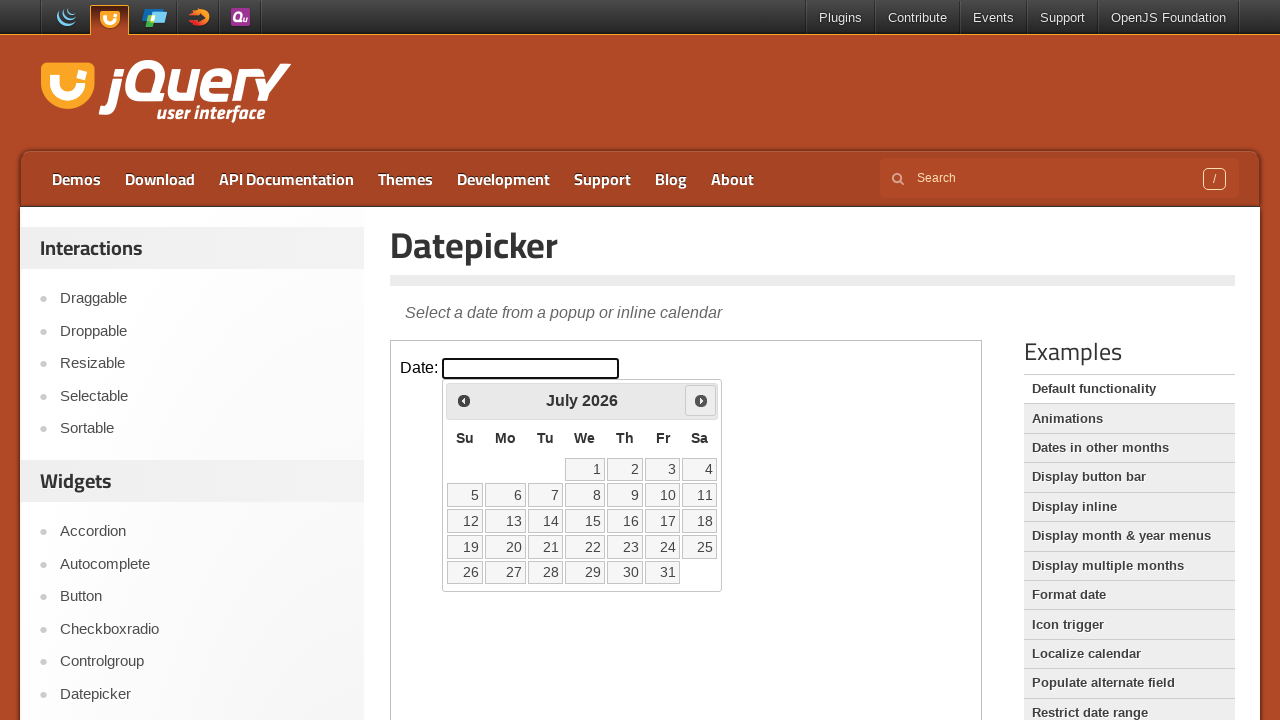

Retrieved current month: July
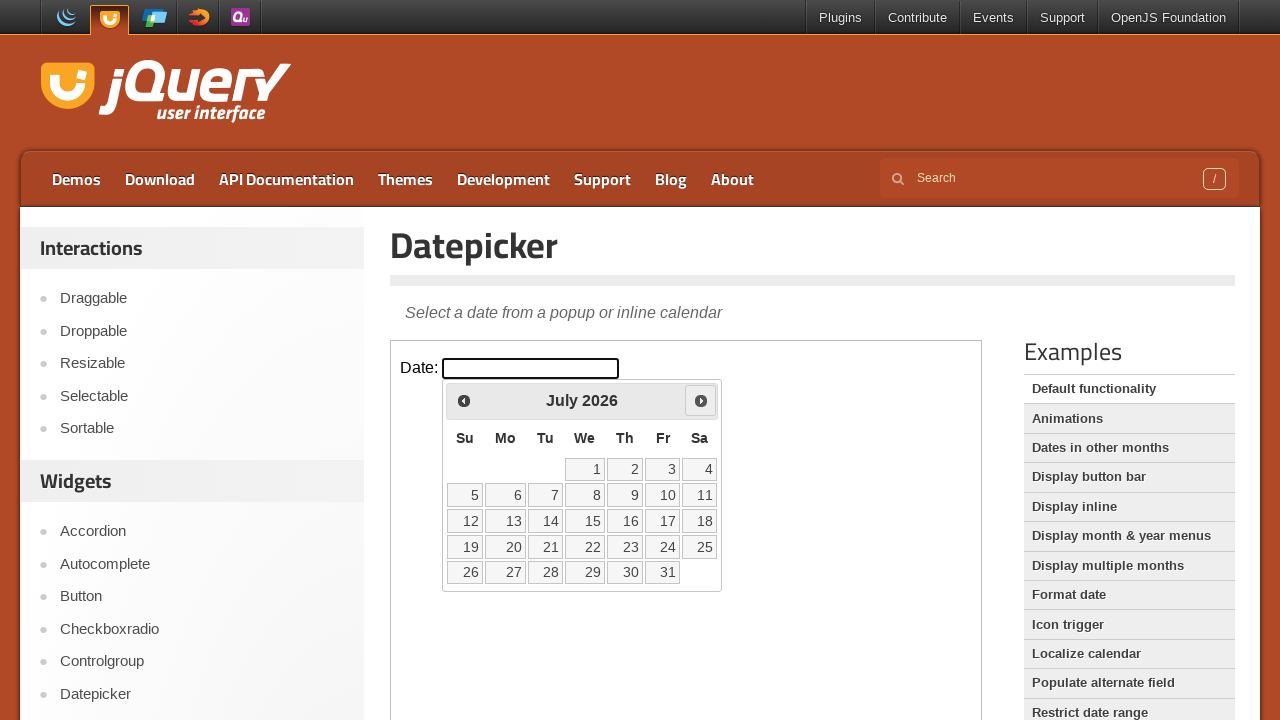

Retrieved current year: 2026
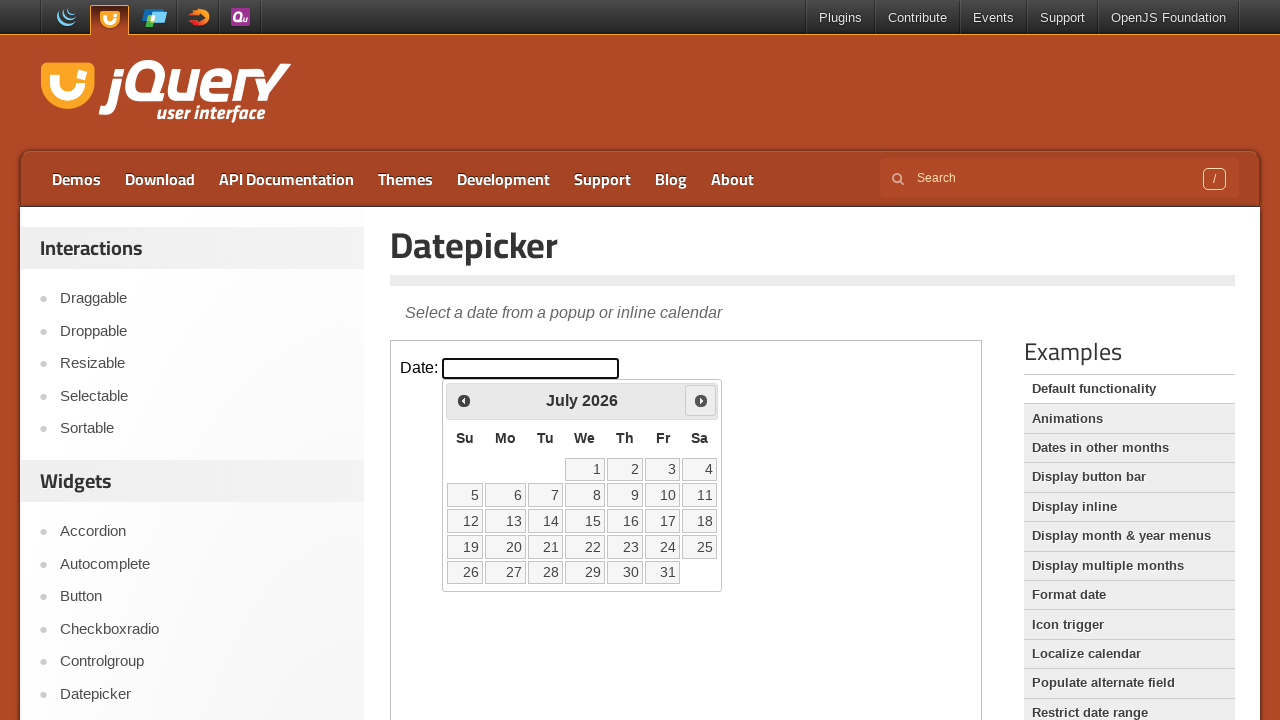

Clicked Next button to advance to next month at (701, 400) on iframe.demo-frame >> internal:control=enter-frame >> span:text('Next')
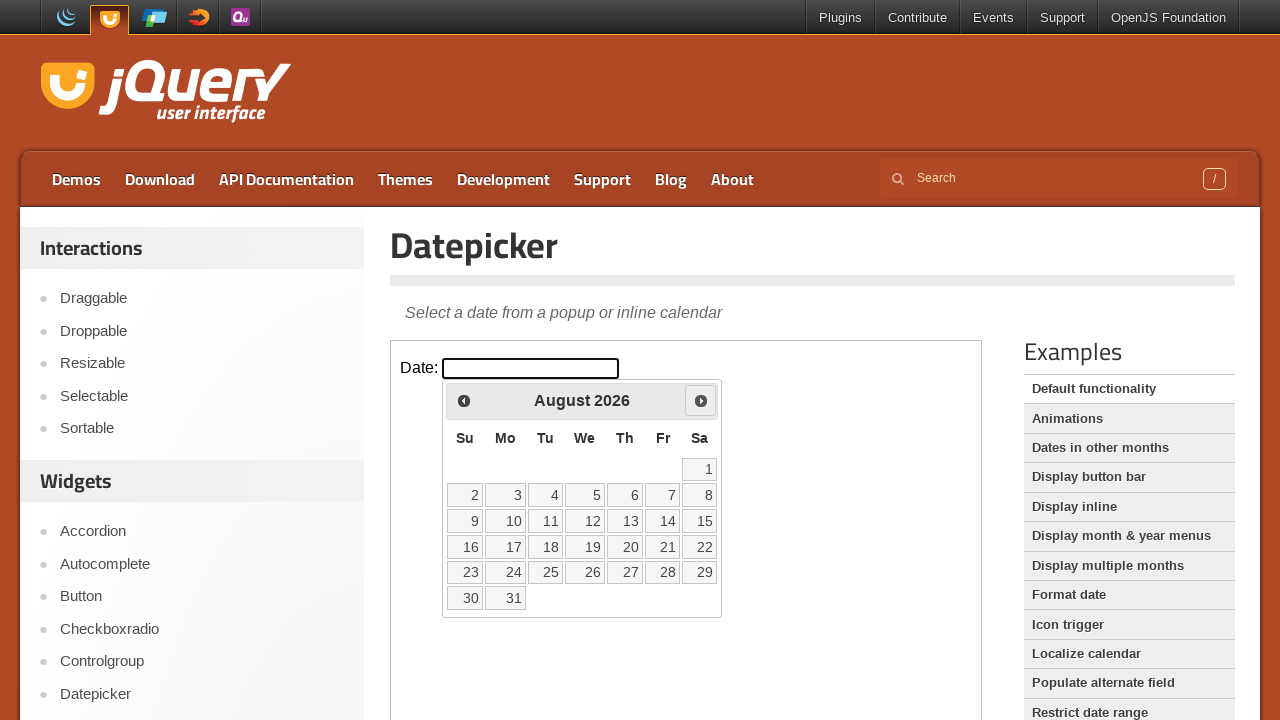

Waited 300ms for calendar to update
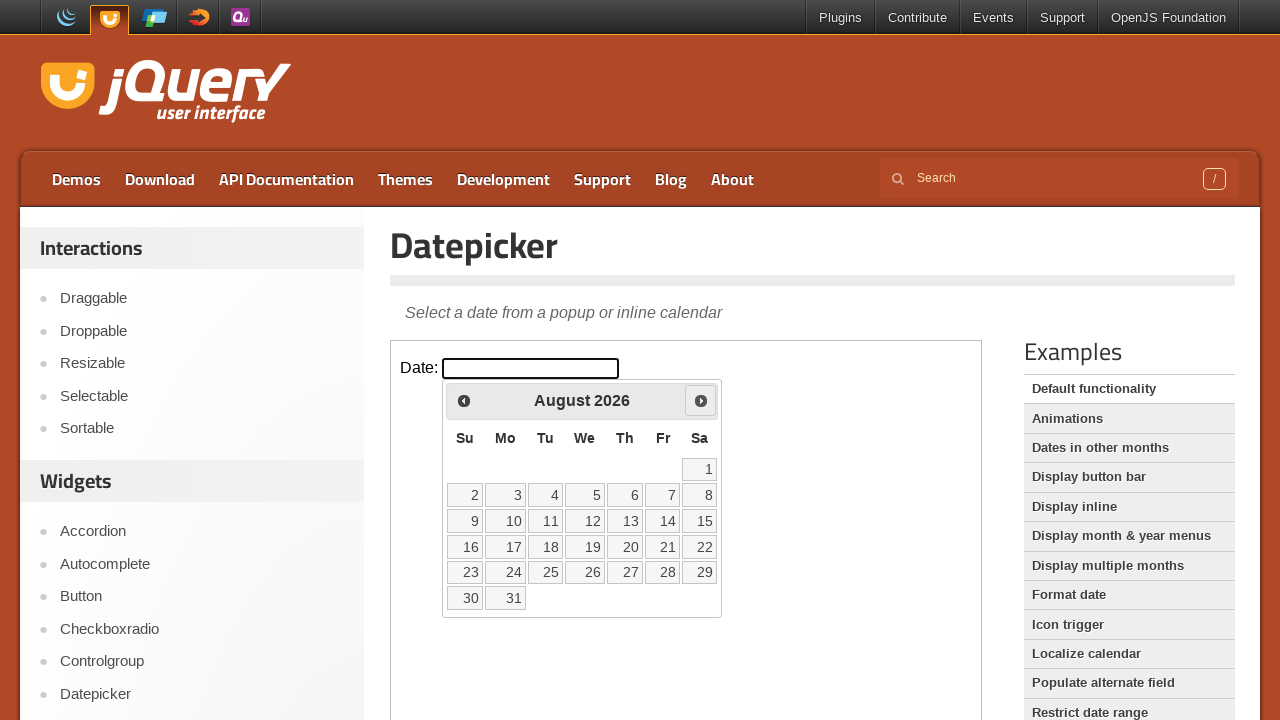

Retrieved current month: August
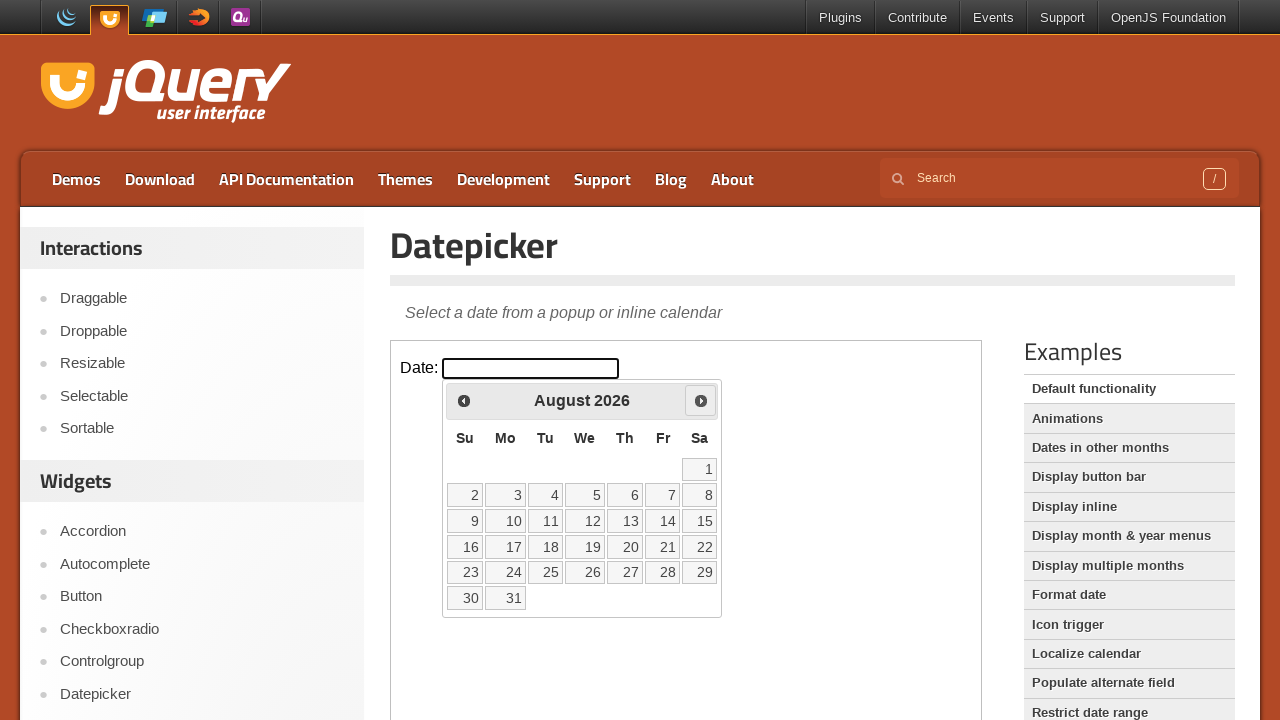

Retrieved current year: 2026
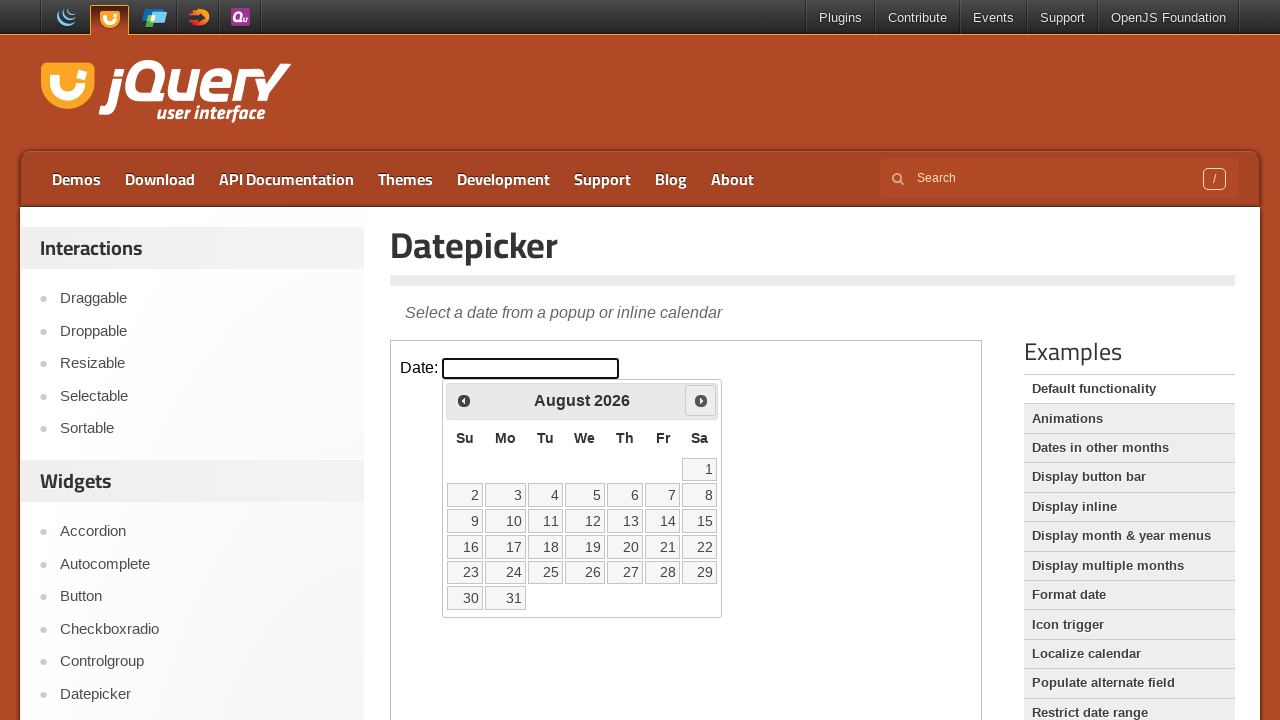

Clicked Next button to advance to next month at (701, 400) on iframe.demo-frame >> internal:control=enter-frame >> span:text('Next')
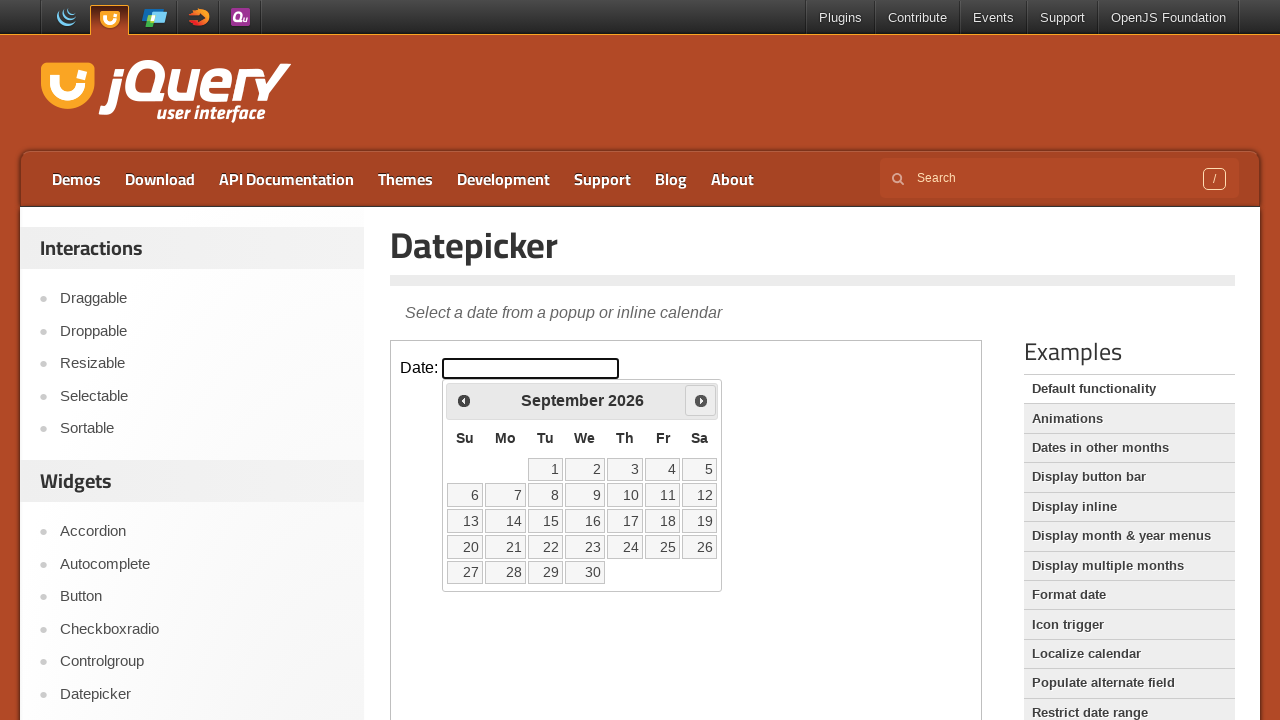

Waited 300ms for calendar to update
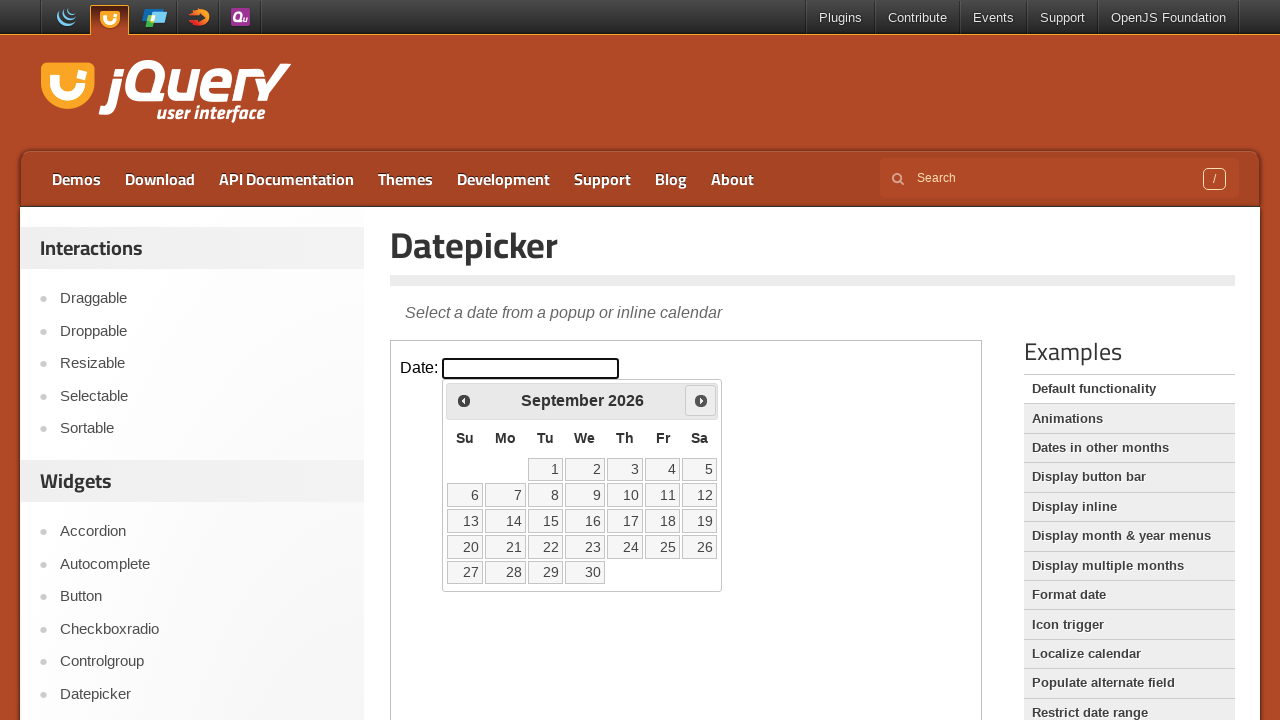

Retrieved current month: September
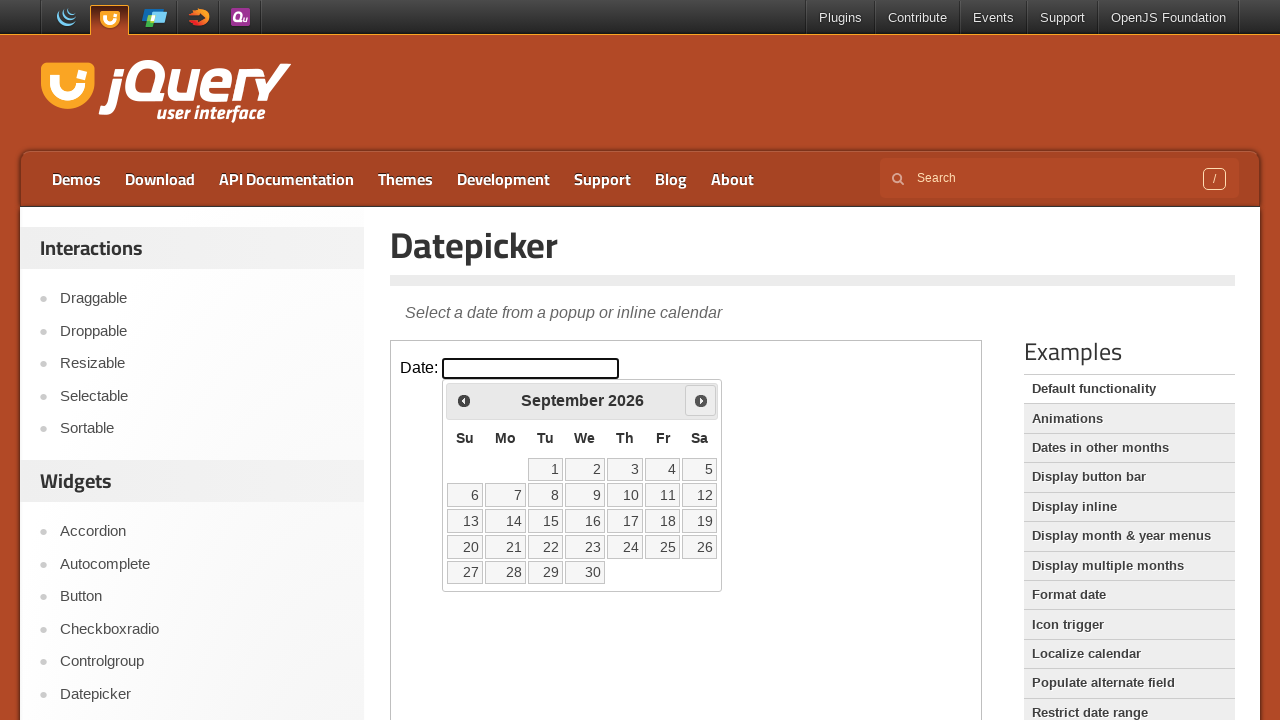

Retrieved current year: 2026
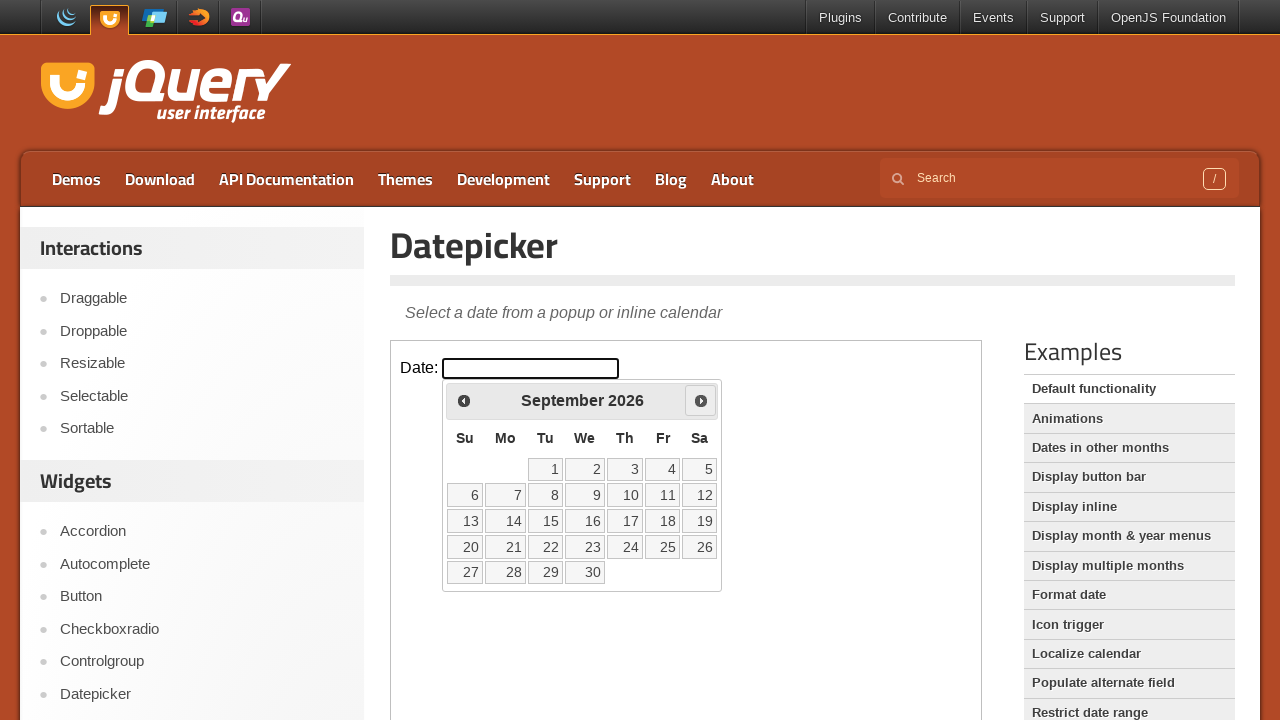

Target date September 2026 reached
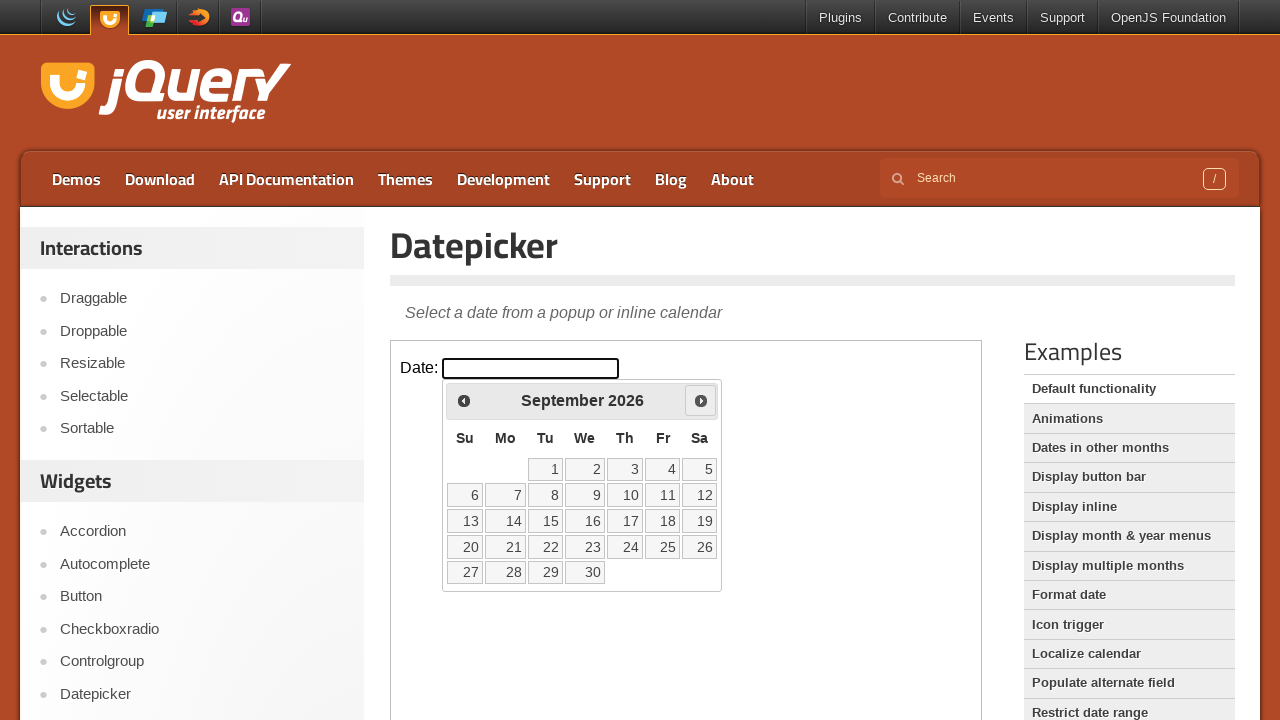

Located all date cells in calendar
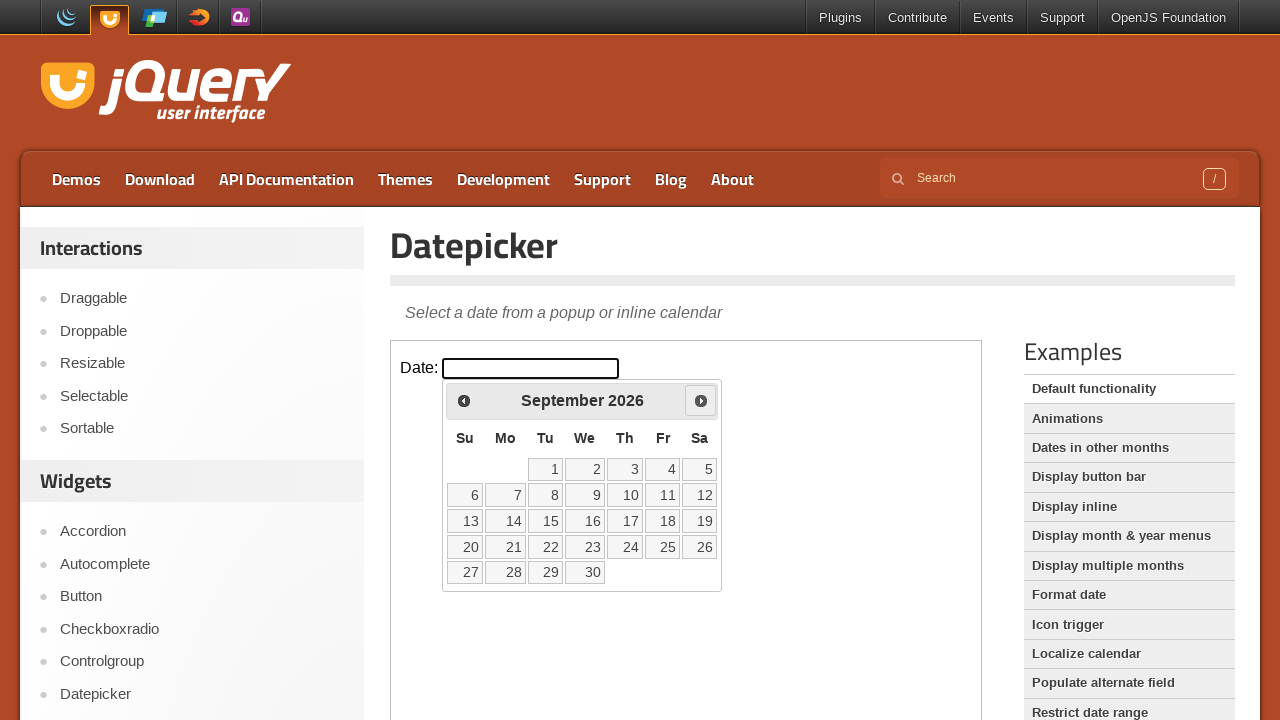

Found 30 date cells
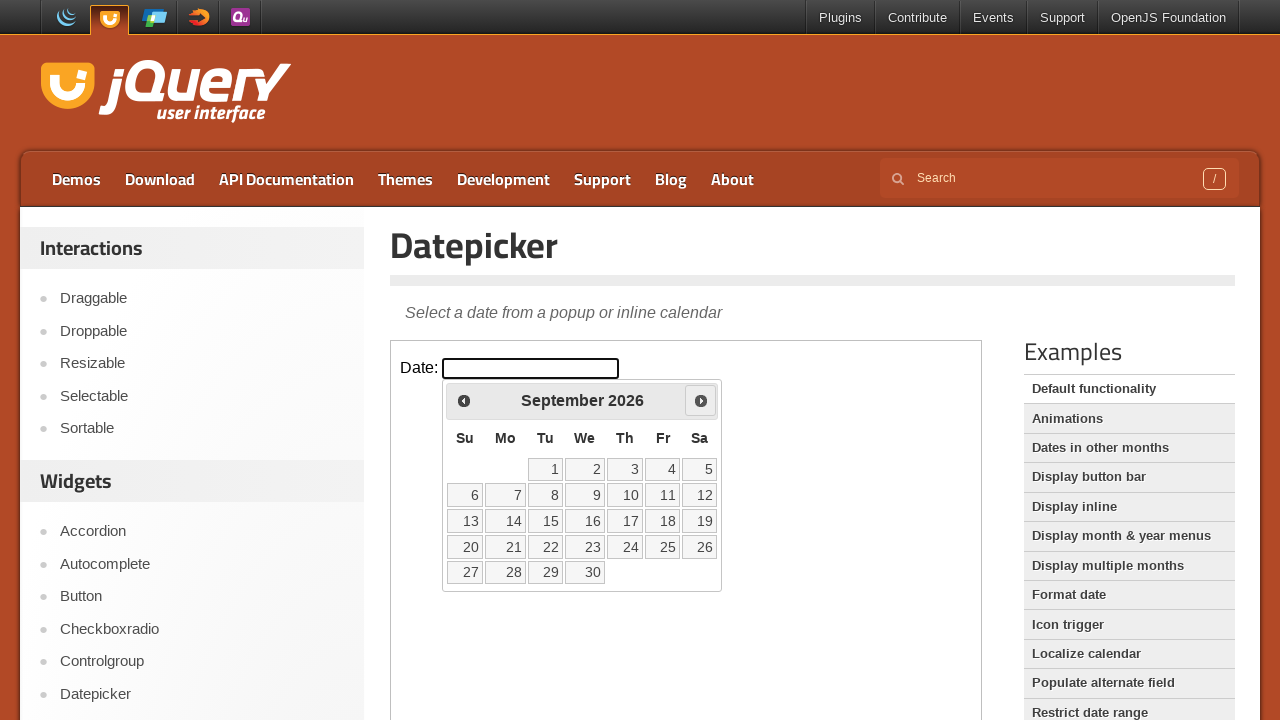

Examining date cell 1
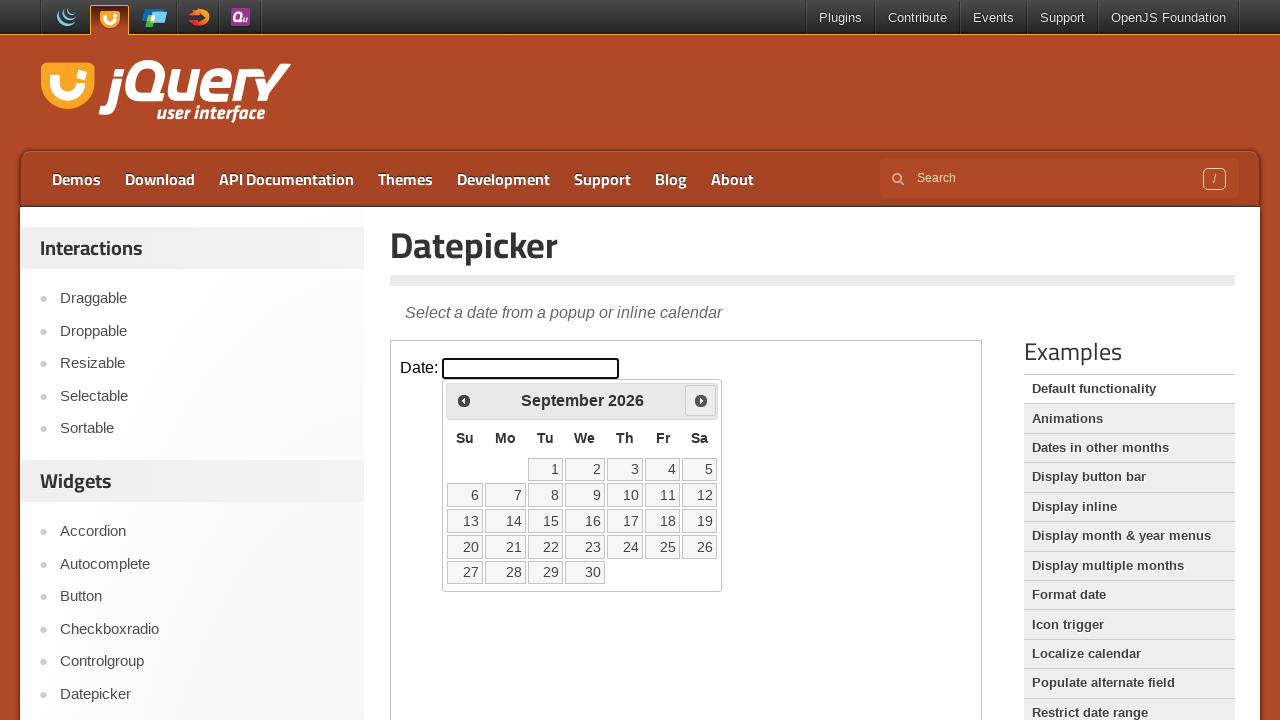

Examining date cell 2
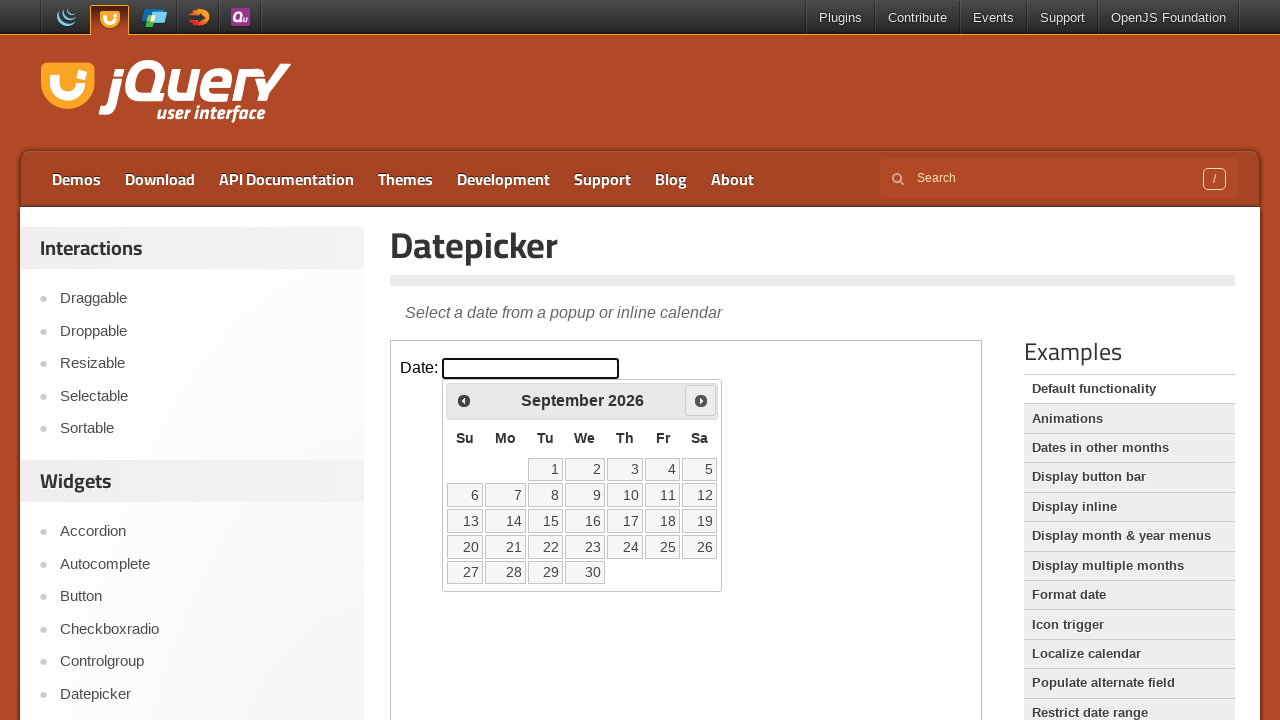

Examining date cell 3
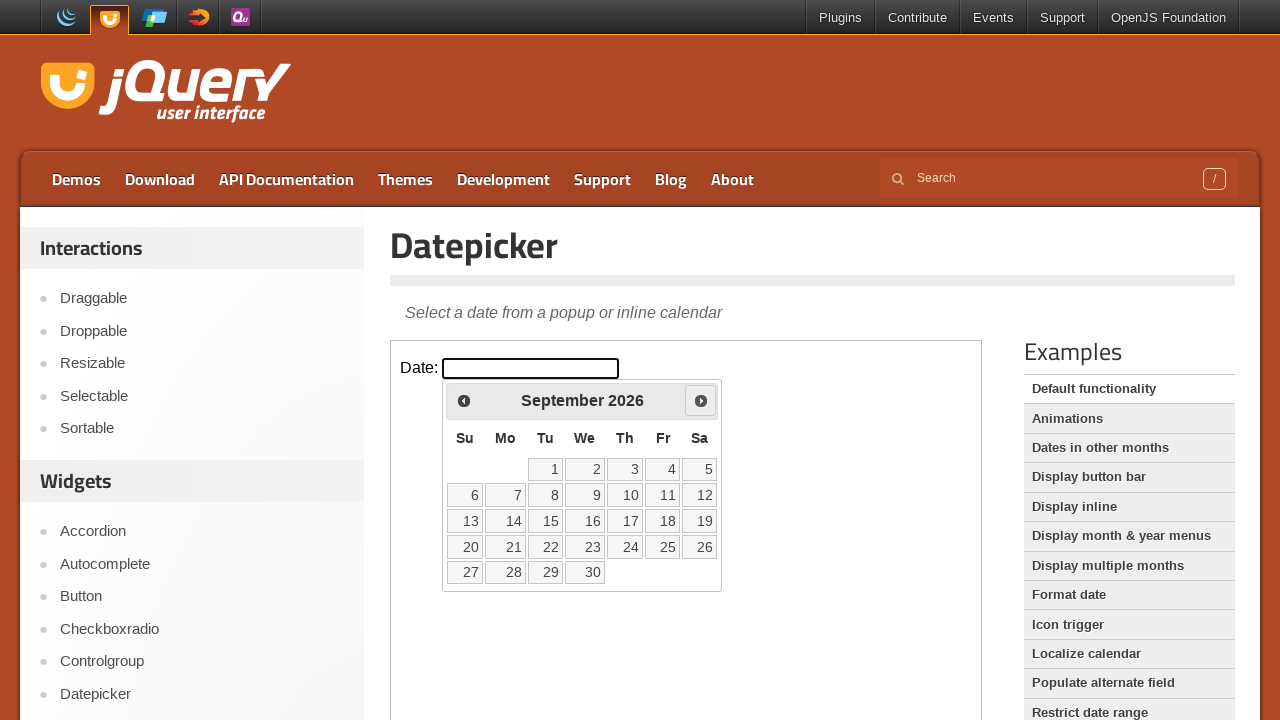

Examining date cell 4
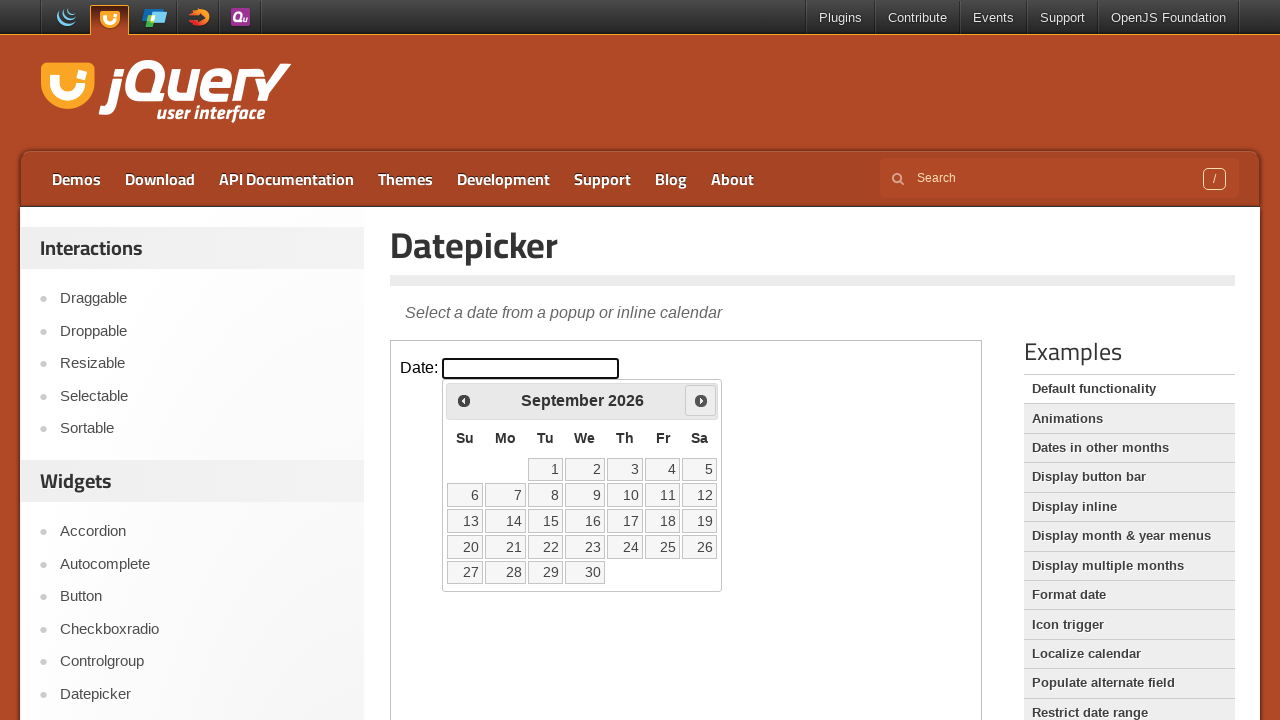

Examining date cell 5
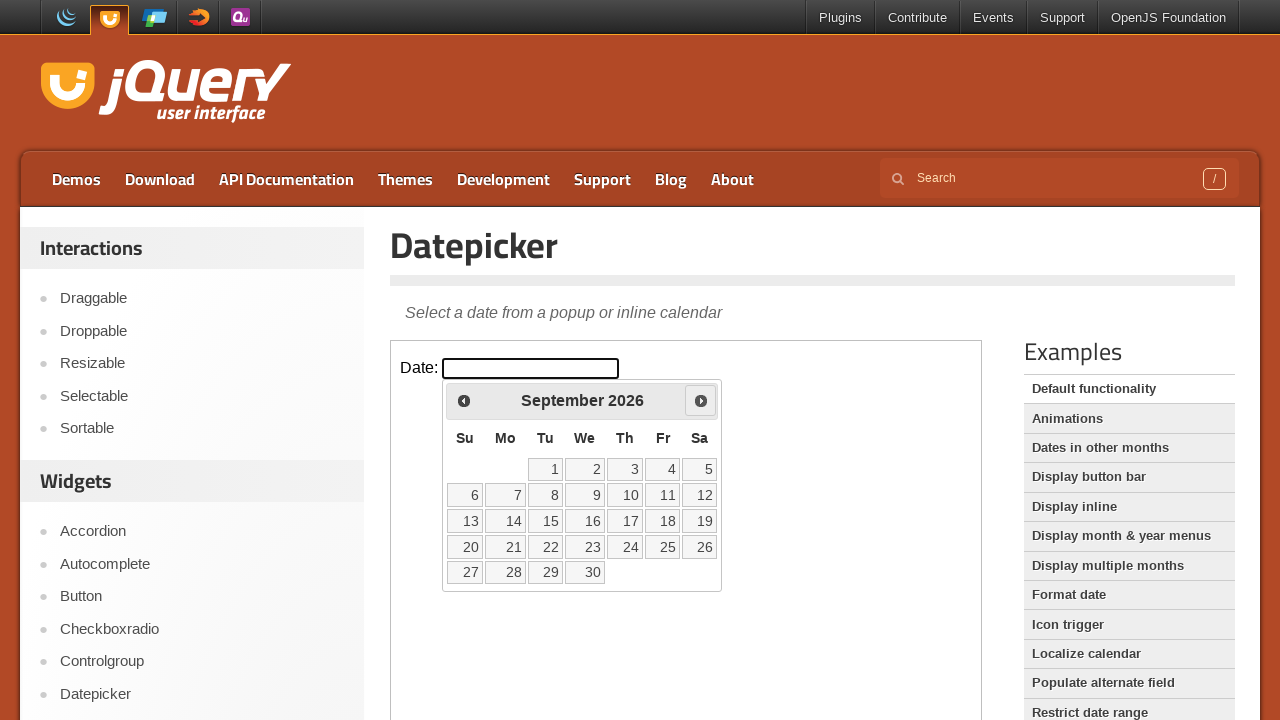

Examining date cell 6
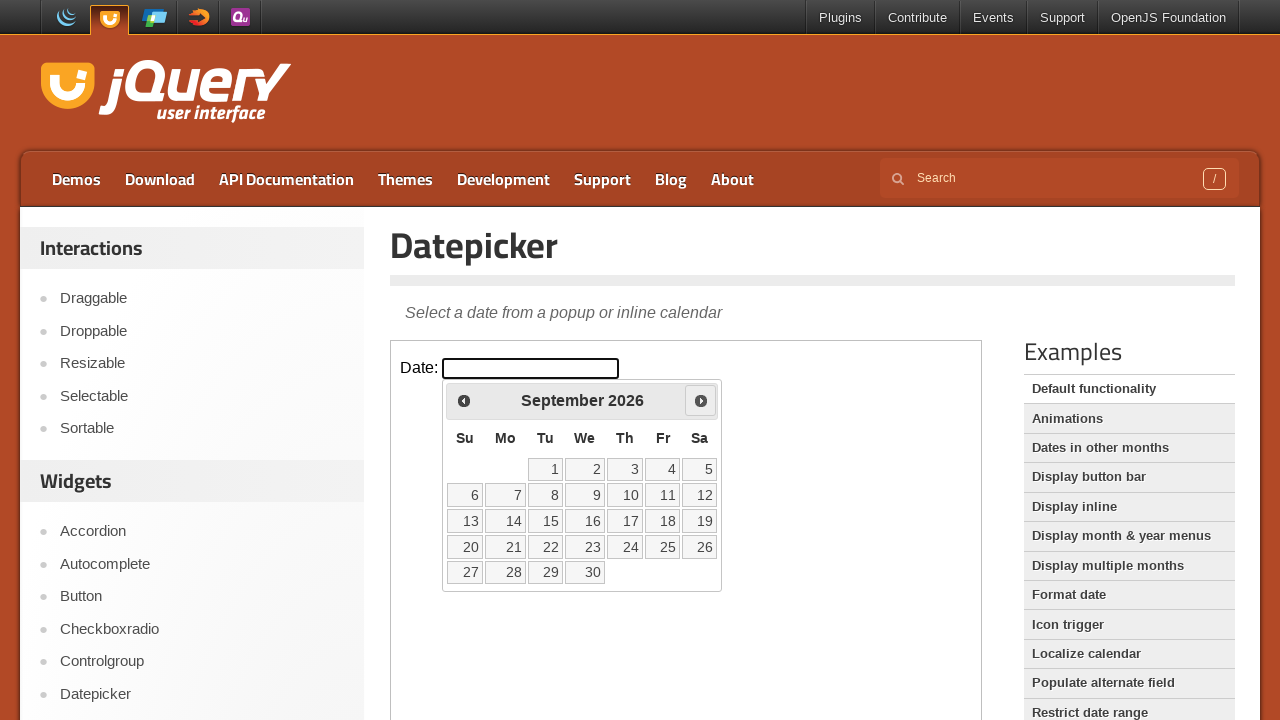

Examining date cell 7
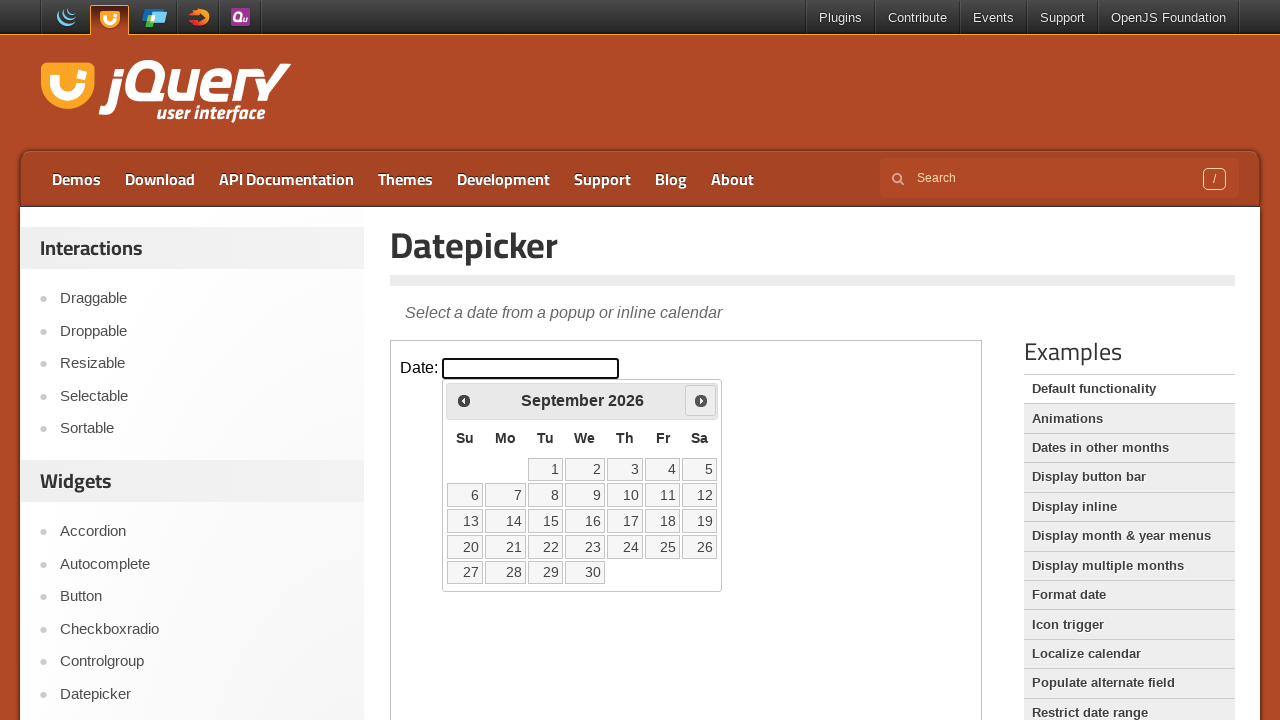

Examining date cell 8
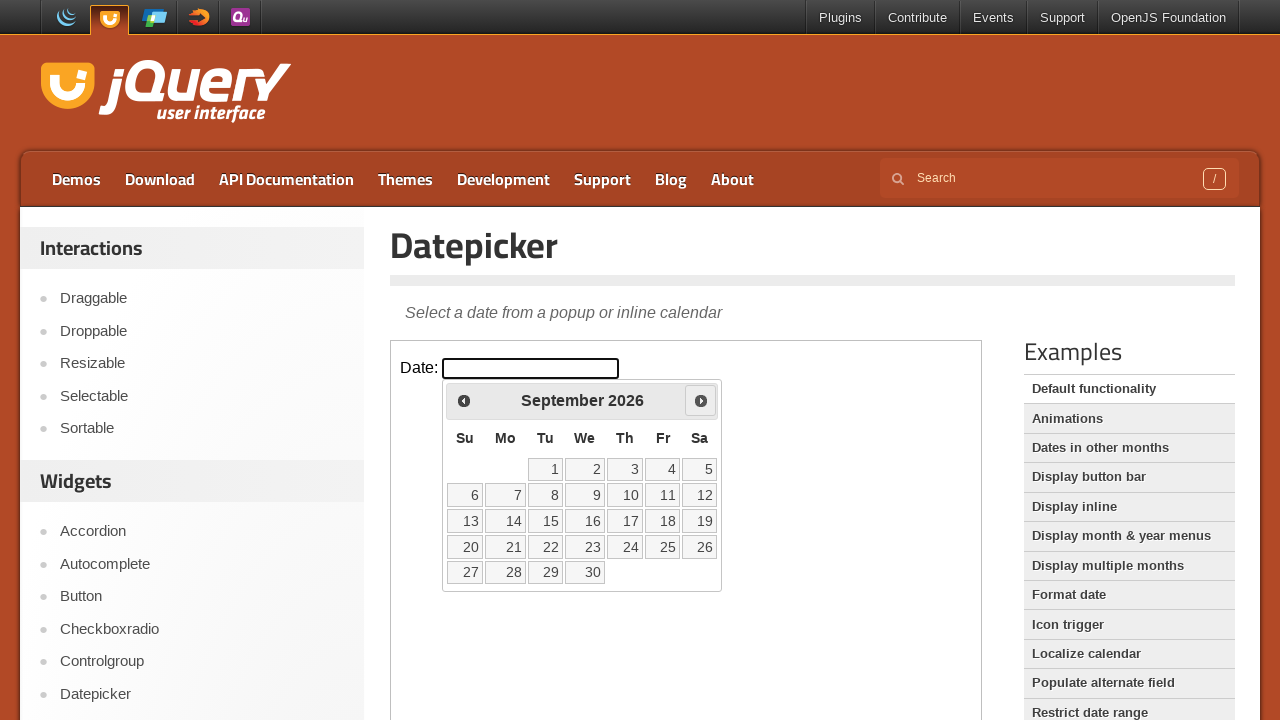

Examining date cell 9
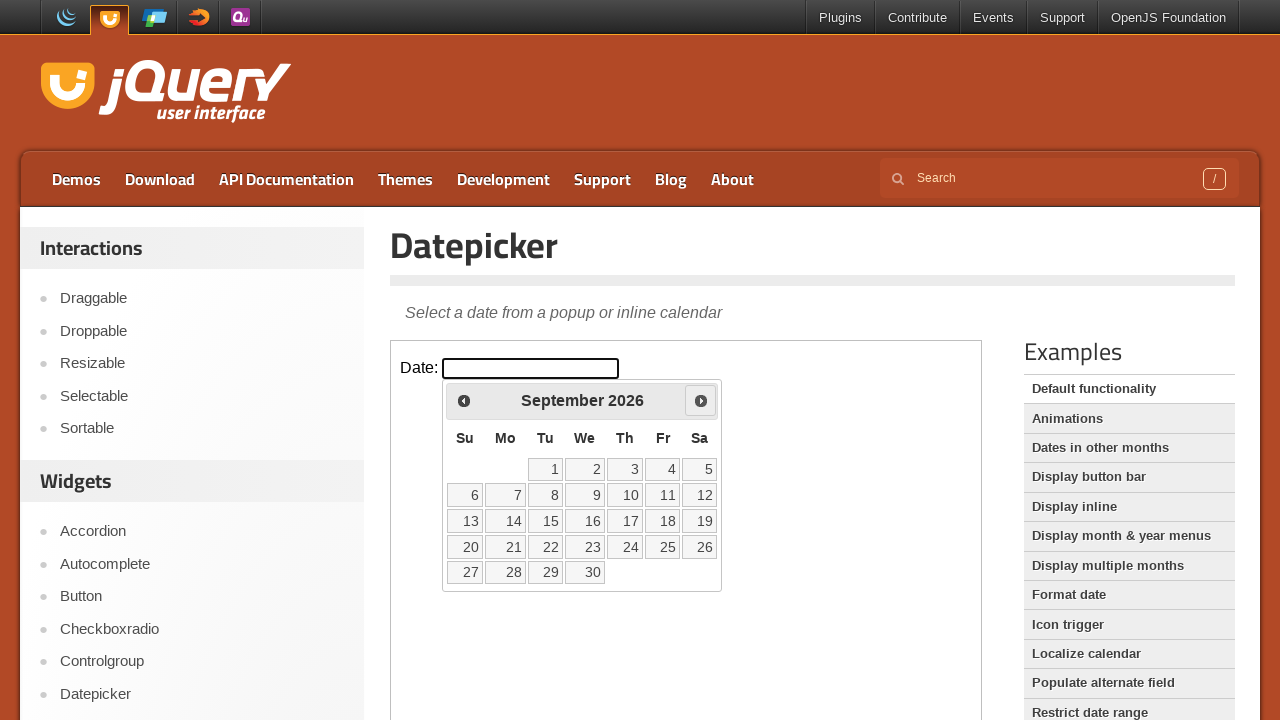

Examining date cell 10
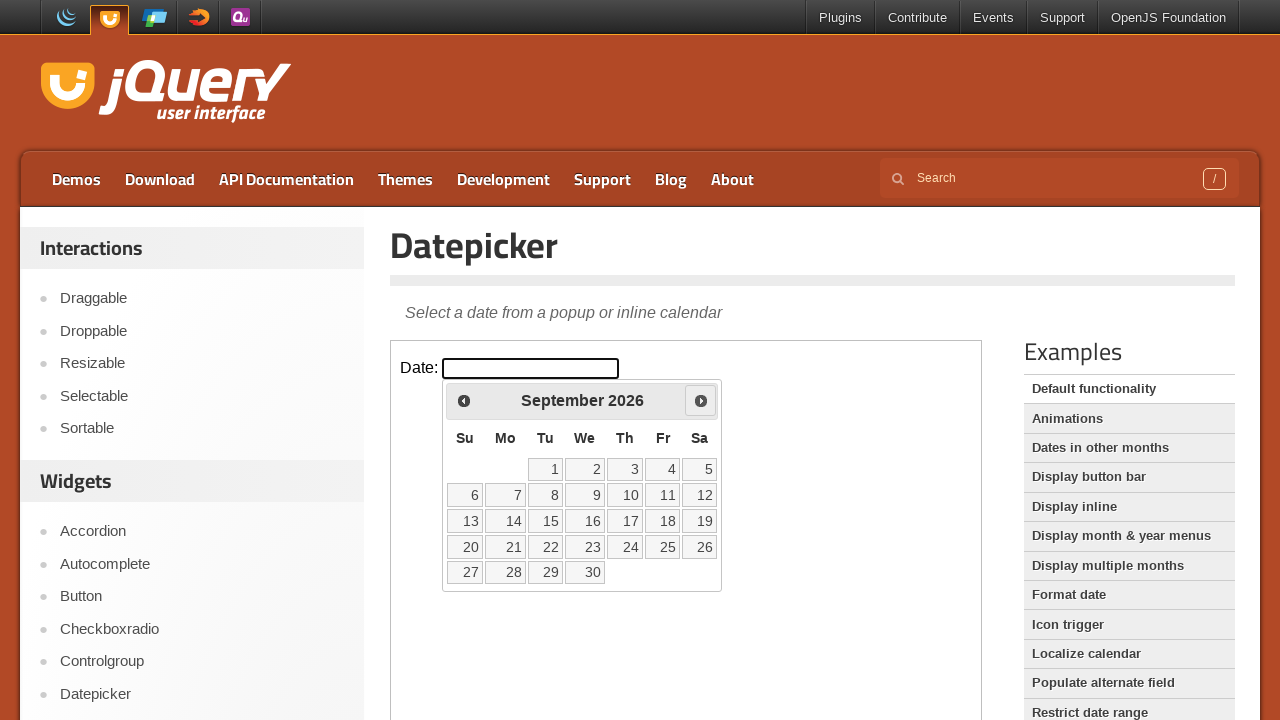

Examining date cell 11
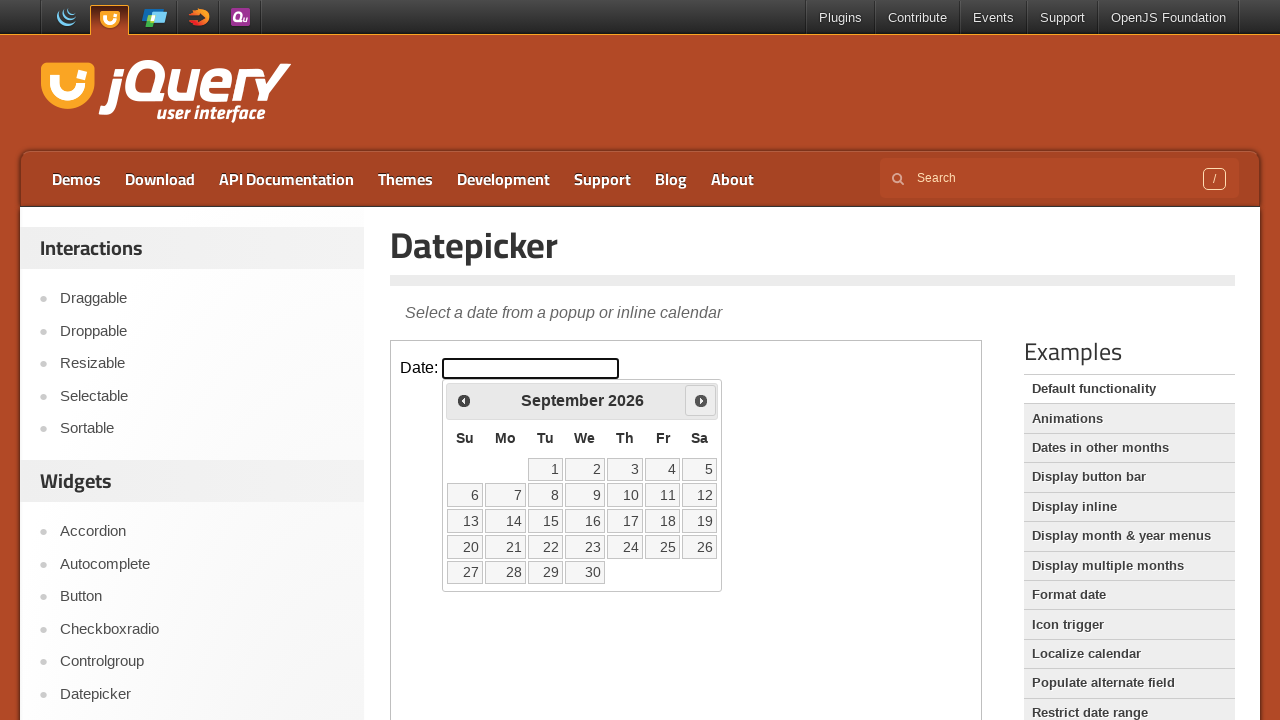

Examining date cell 12
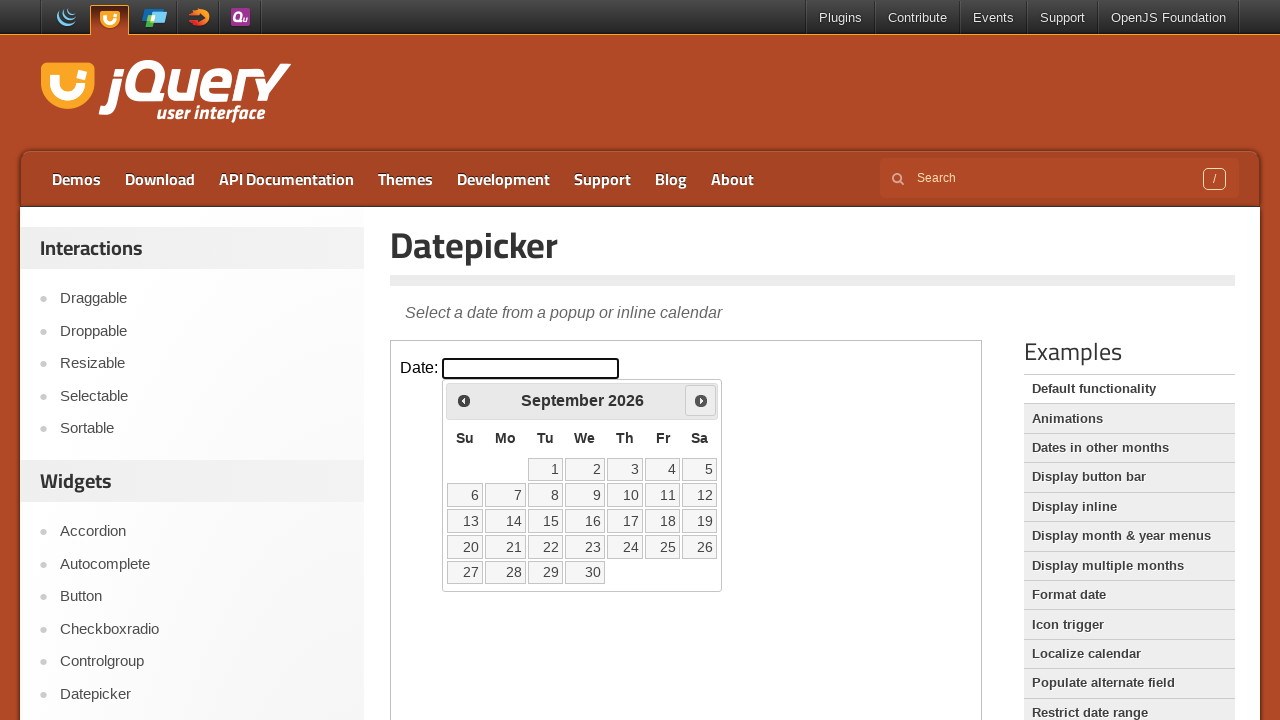

Examining date cell 13
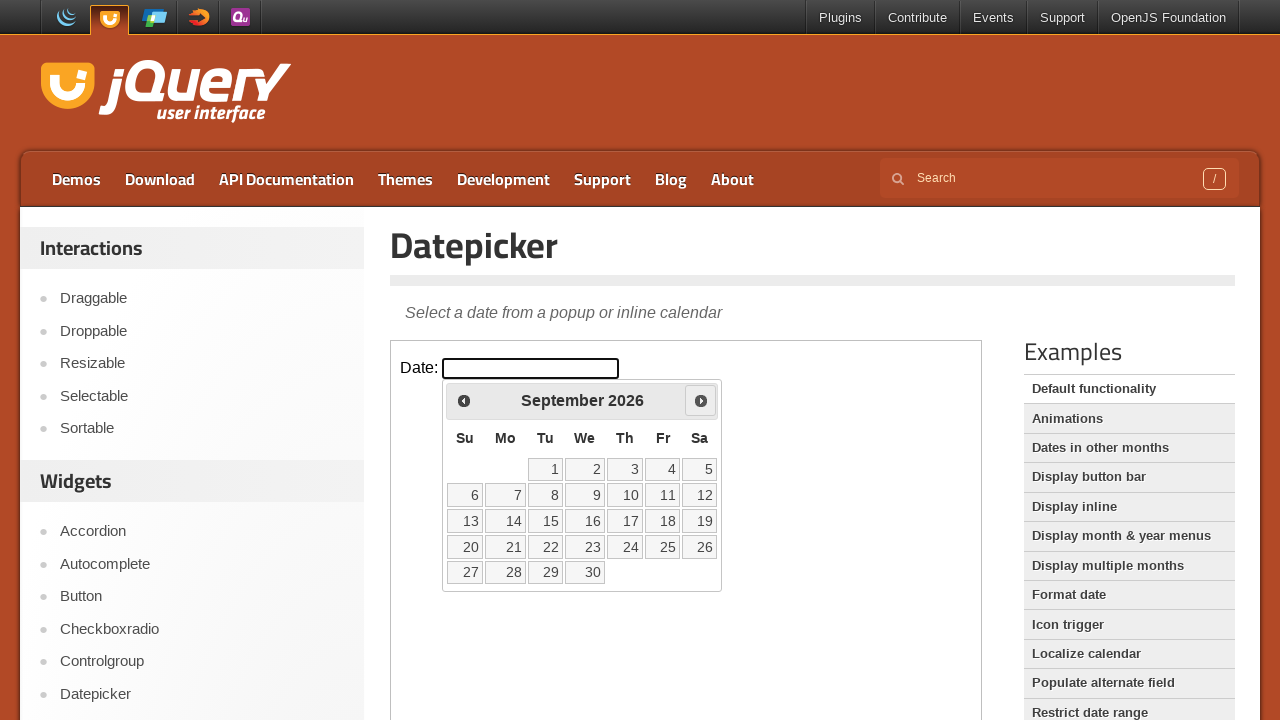

Examining date cell 14
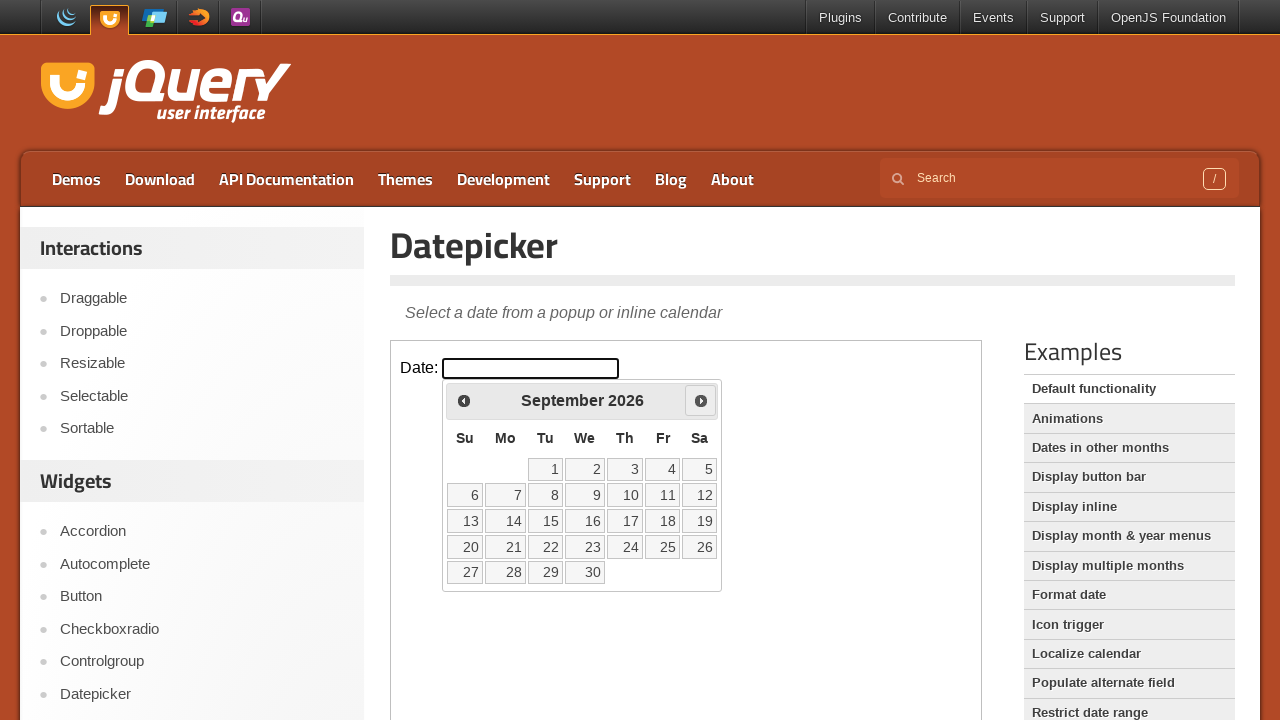

Examining date cell 15
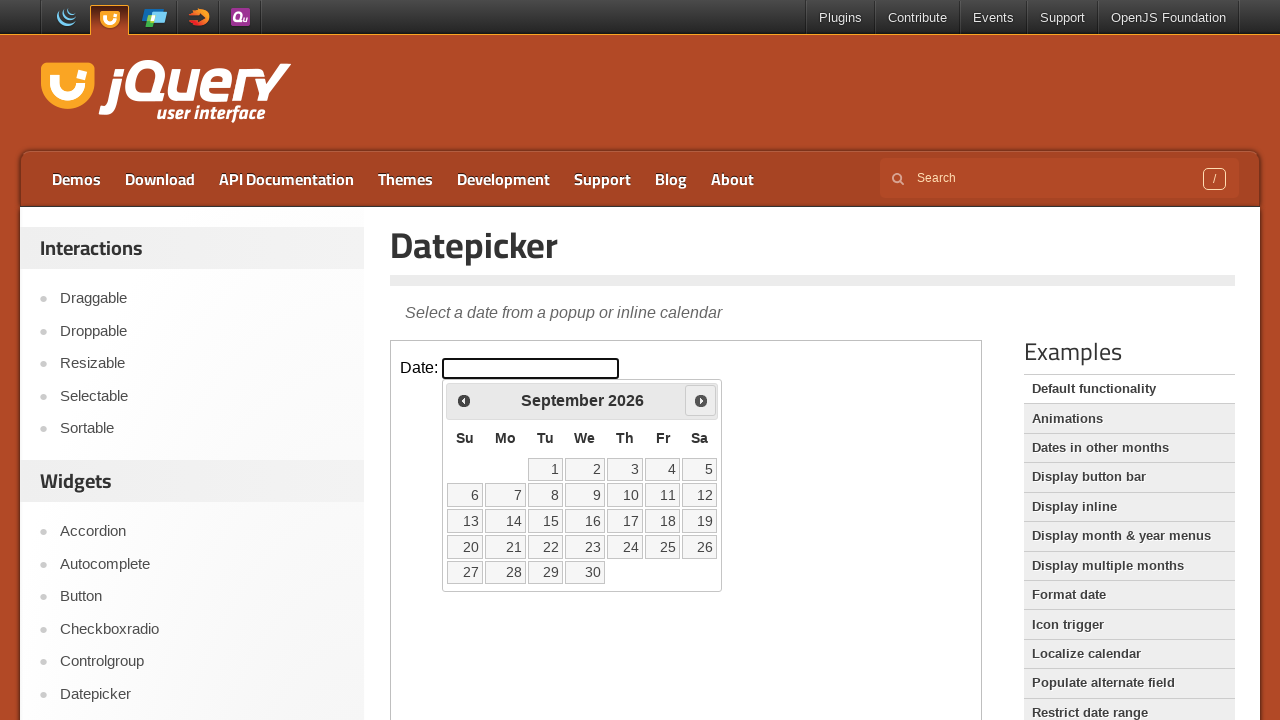

Clicked date 15 at (545, 521) on iframe.demo-frame >> internal:control=enter-frame >> table.ui-datepicker-calenda
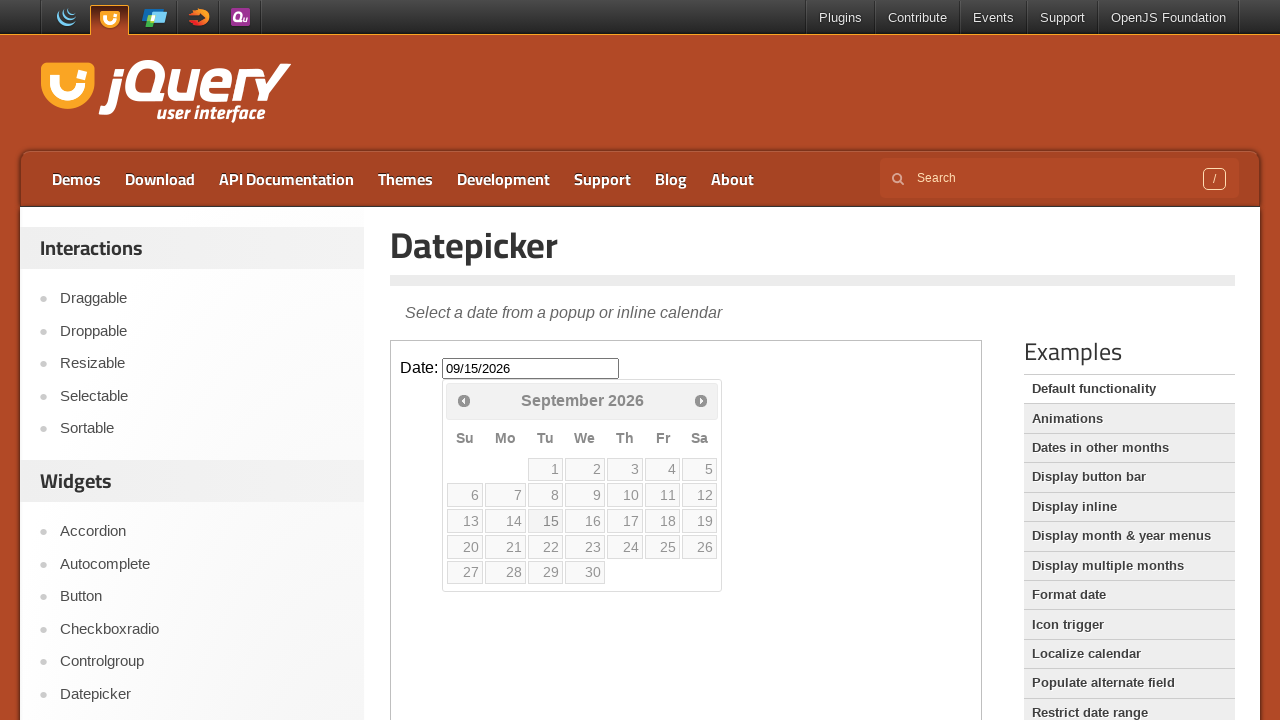

Verified datepicker input is visible
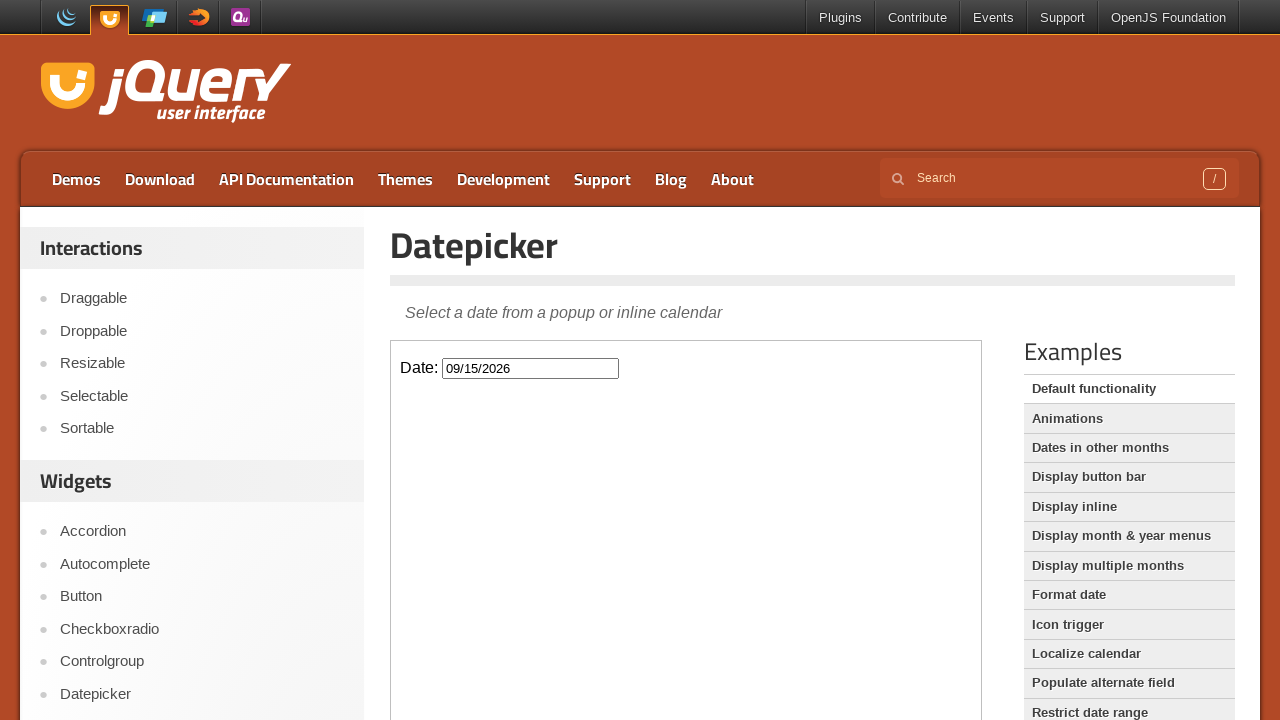

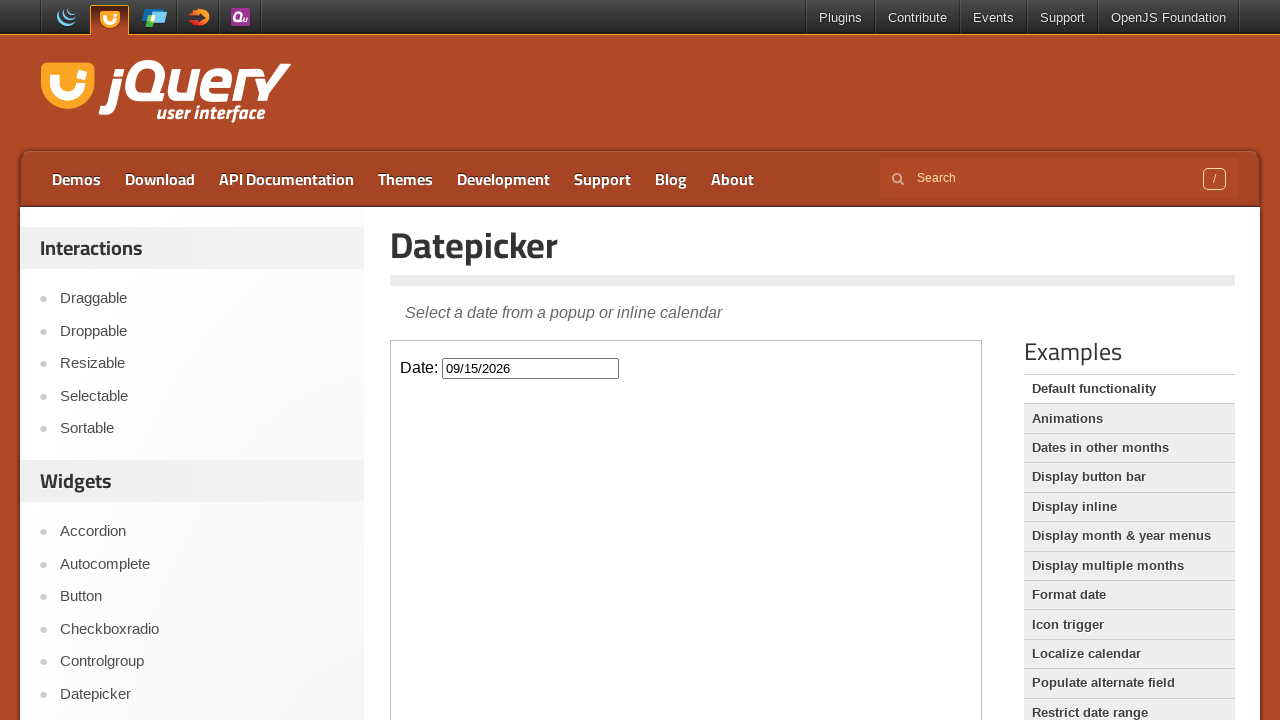